Tests checkbox functionality by finding all checkboxes on the page and clicking each one that is not already selected

Starting URL: https://testautomationpractice.blogspot.com/

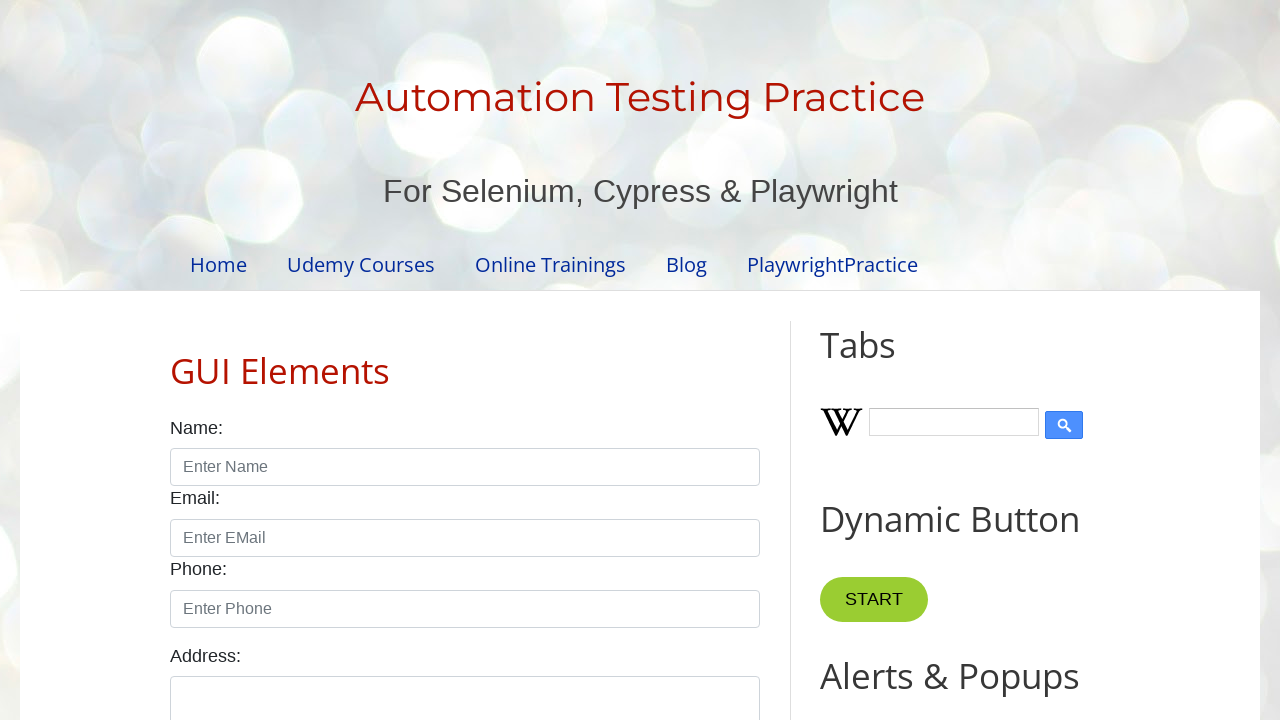

Waited for checkboxes to load on the page
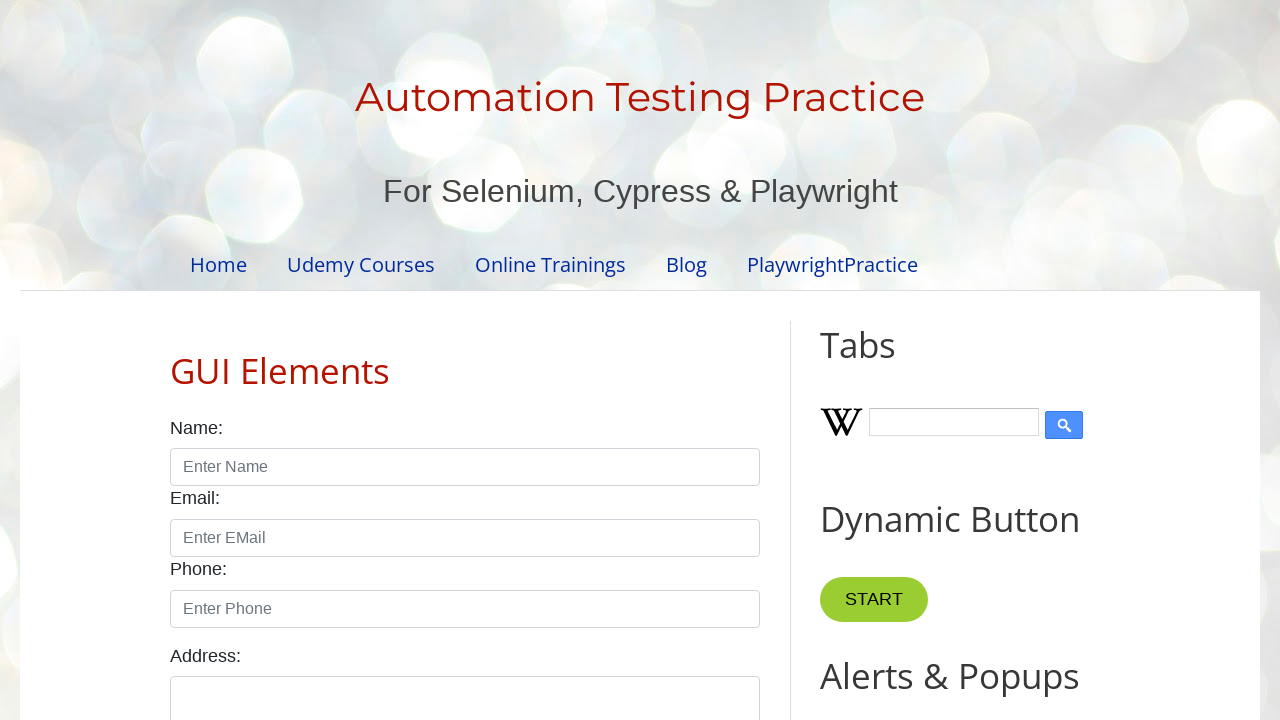

Located all checkboxes with form-check-input class
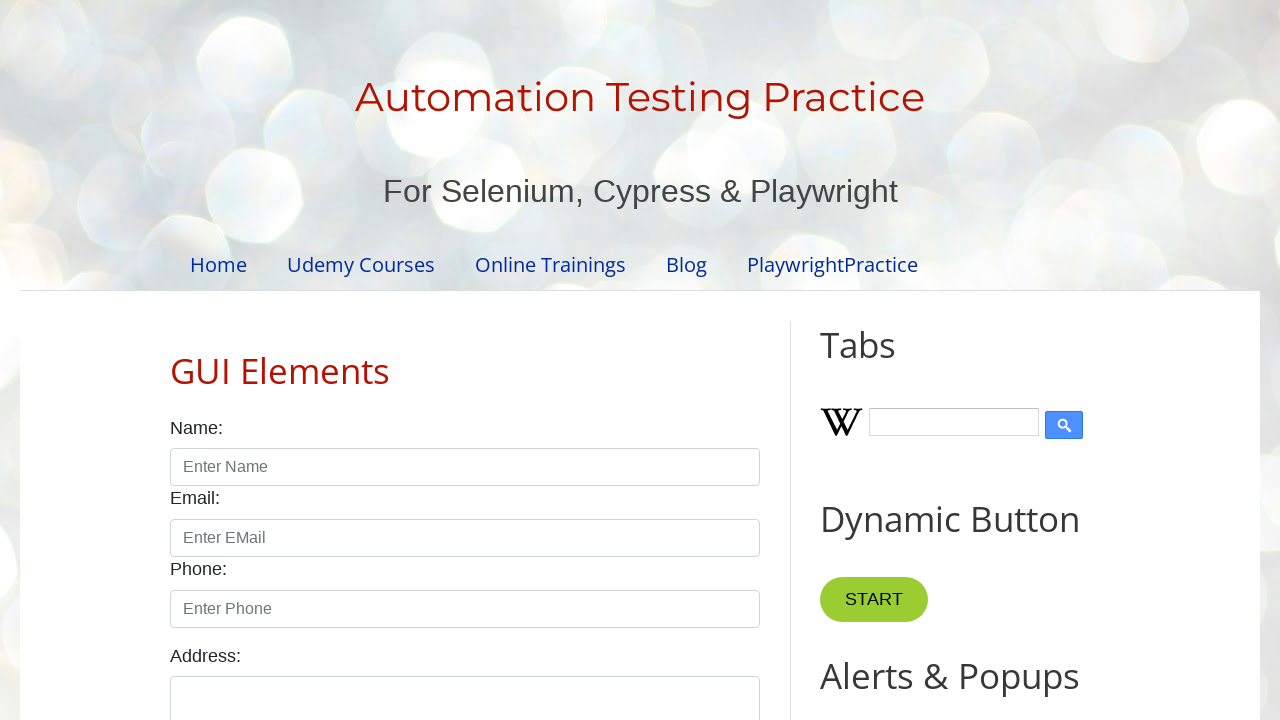

Found 9 checkboxes on the page
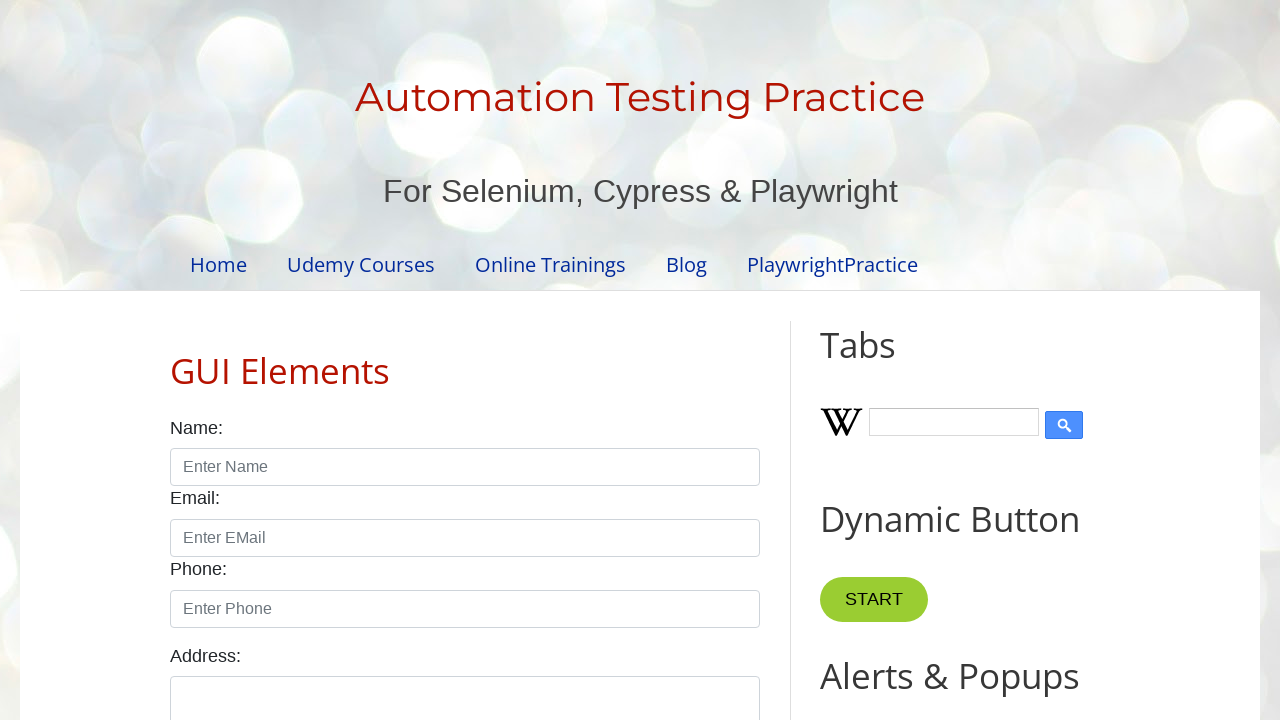

Retrieved checkbox 1 of 9
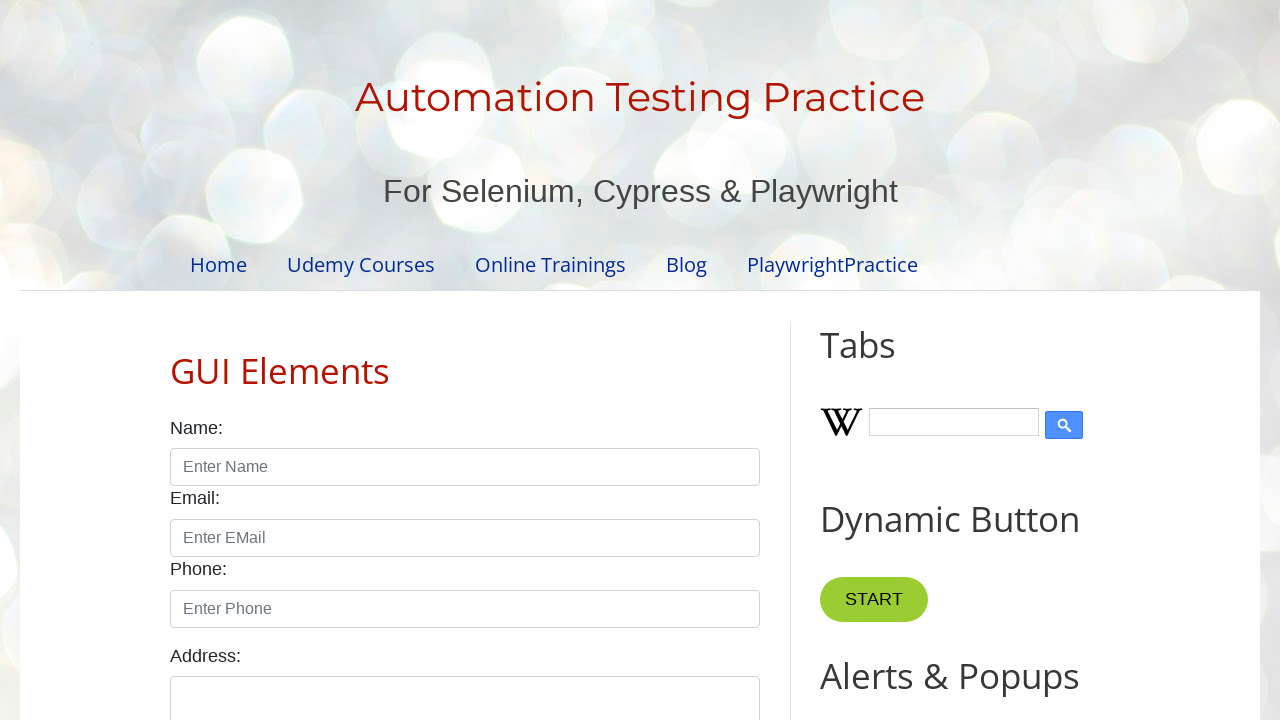

Checkbox 1 is not selected
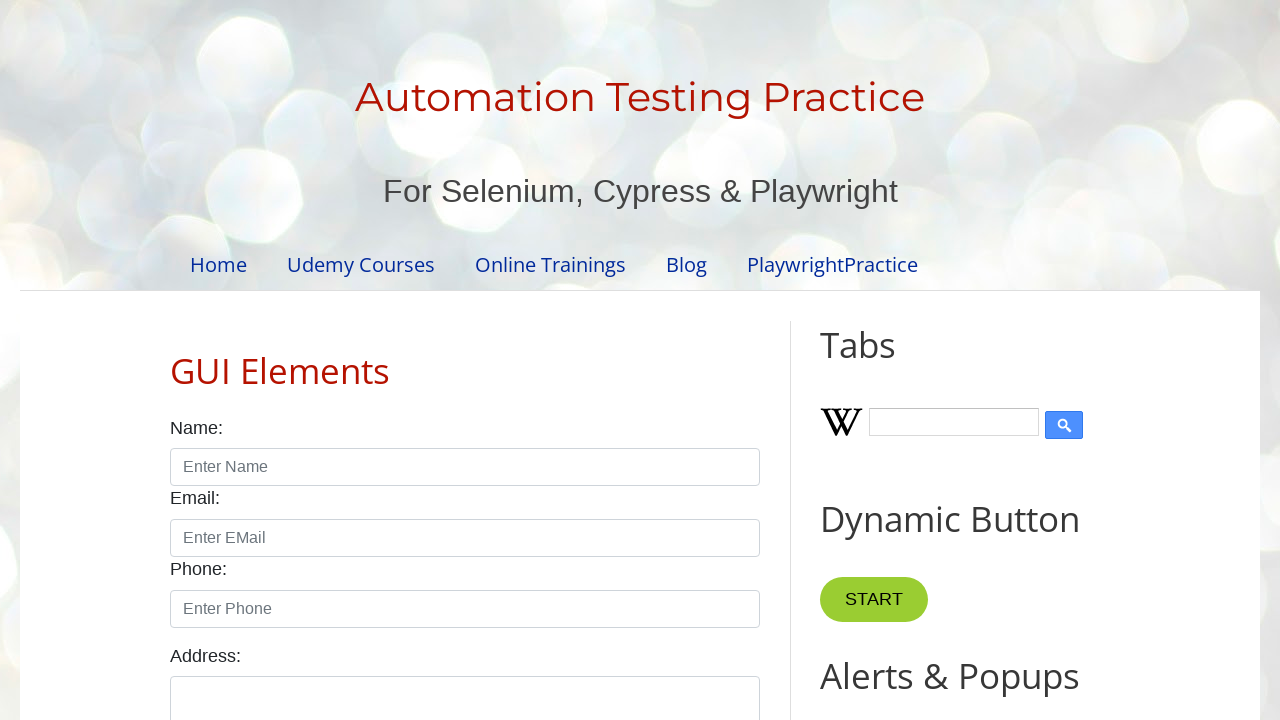

Clicked on checkbox 1 to select it at (176, 360) on input.form-check-input >> nth=0
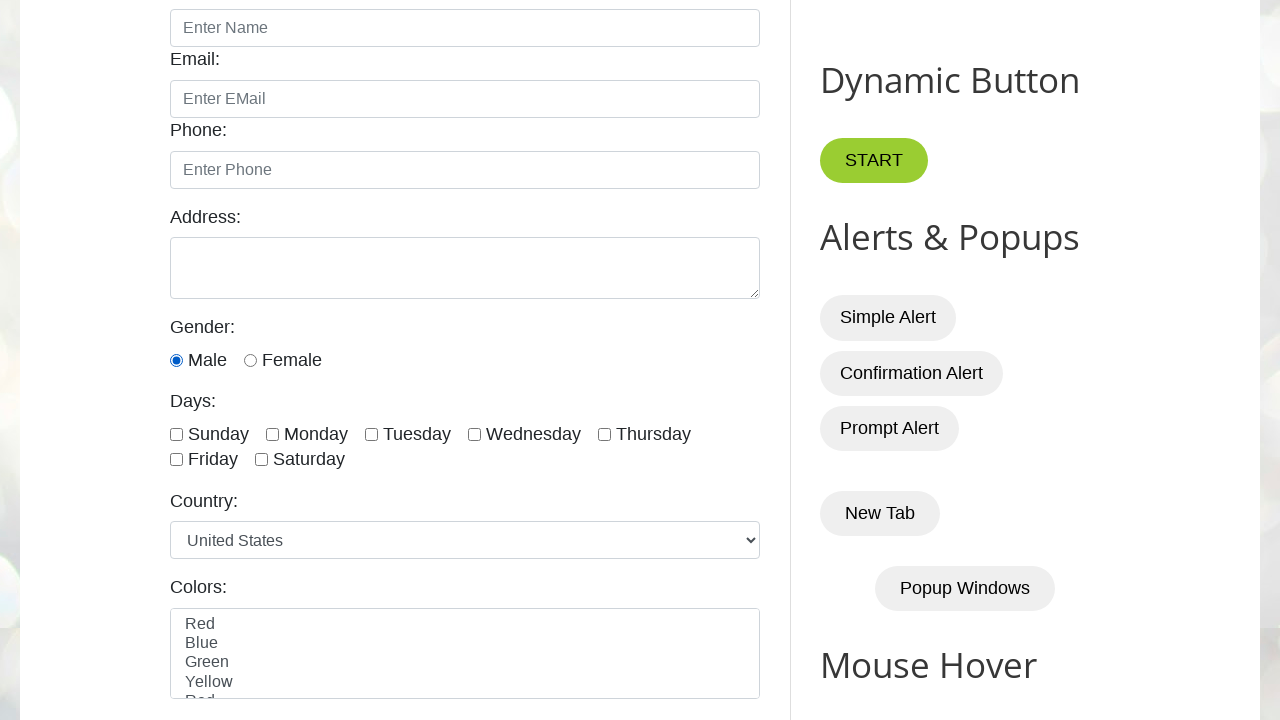

Waited 500ms for page to update after checkbox click
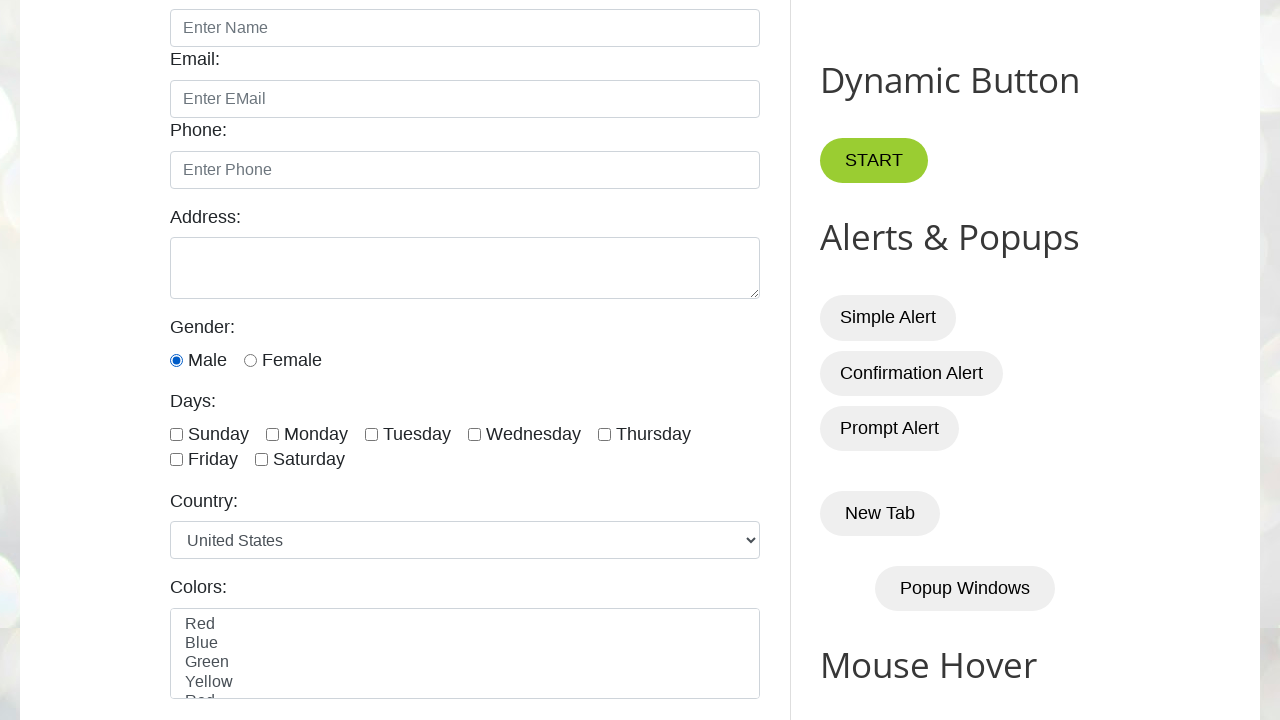

Retrieved checkbox 2 of 9
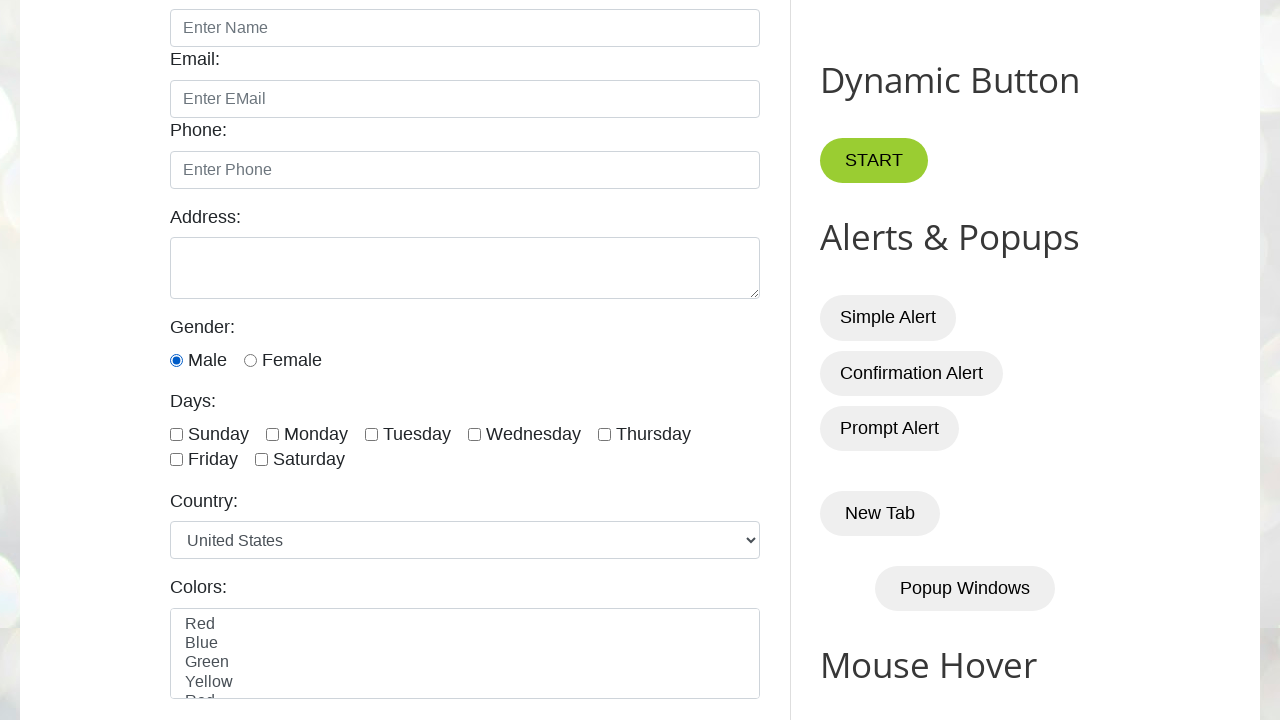

Checkbox 2 is not selected
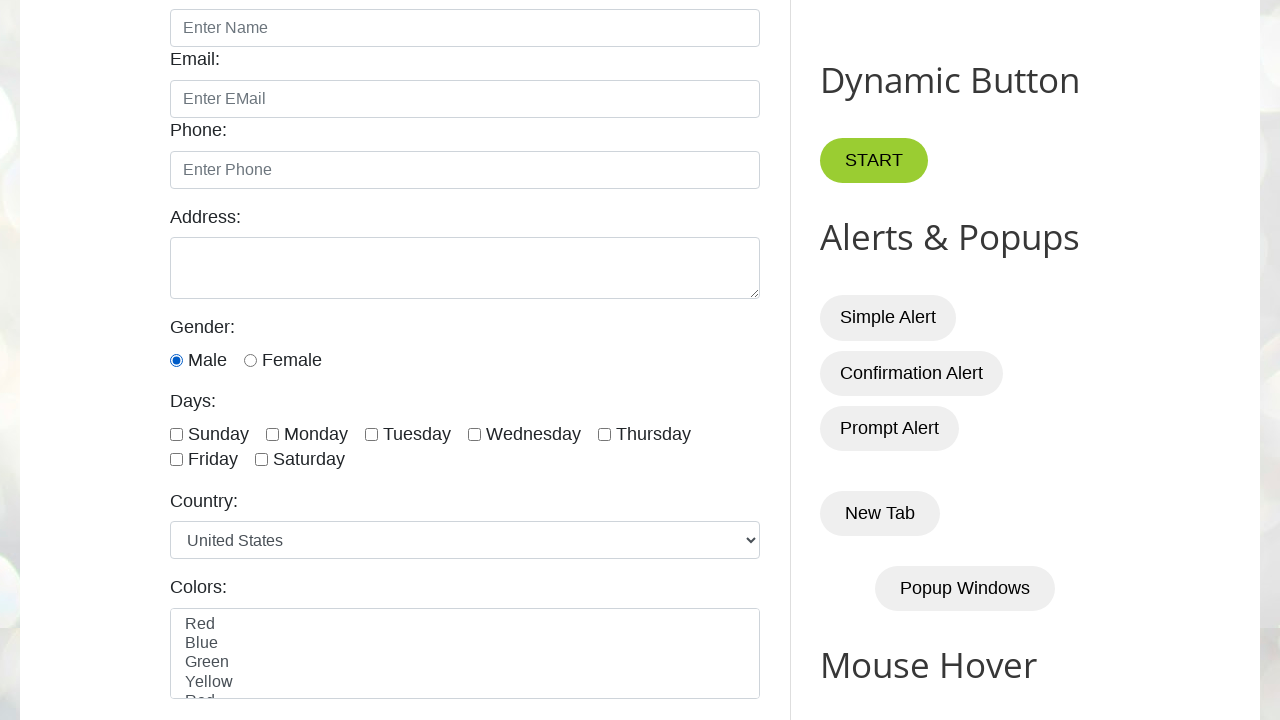

Clicked on checkbox 2 to select it at (250, 360) on input.form-check-input >> nth=1
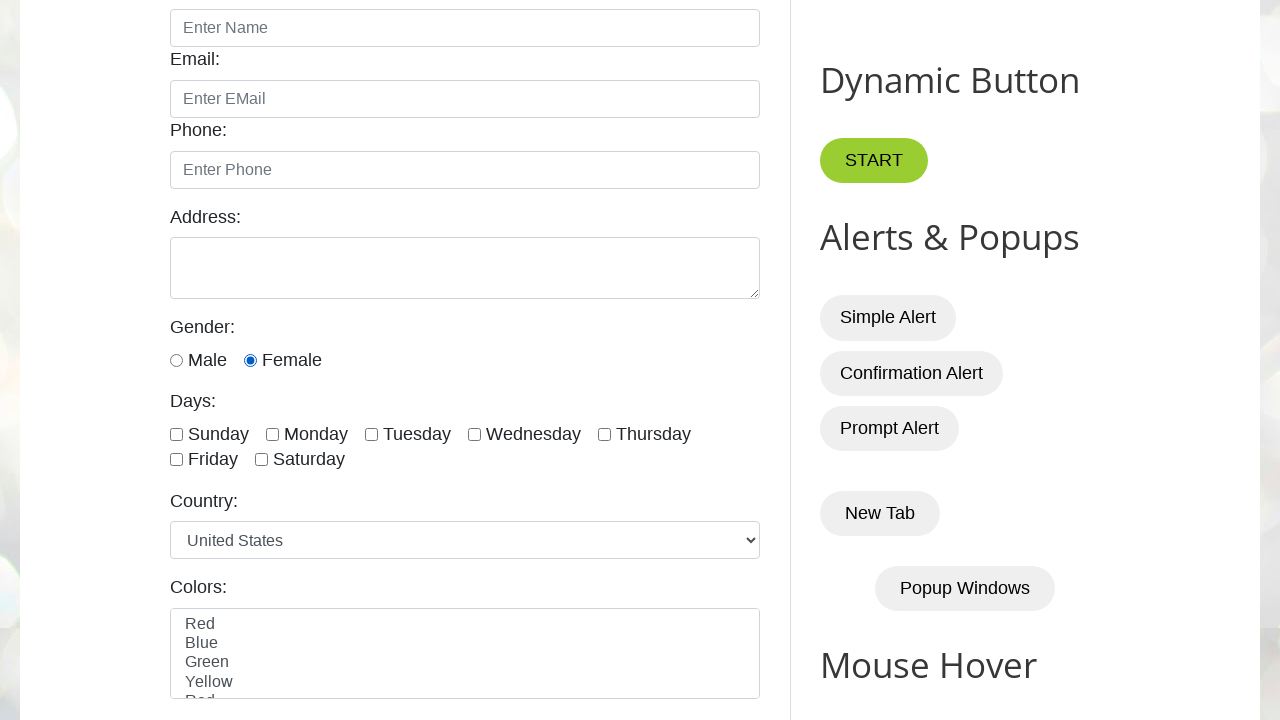

Waited 500ms for page to update after checkbox click
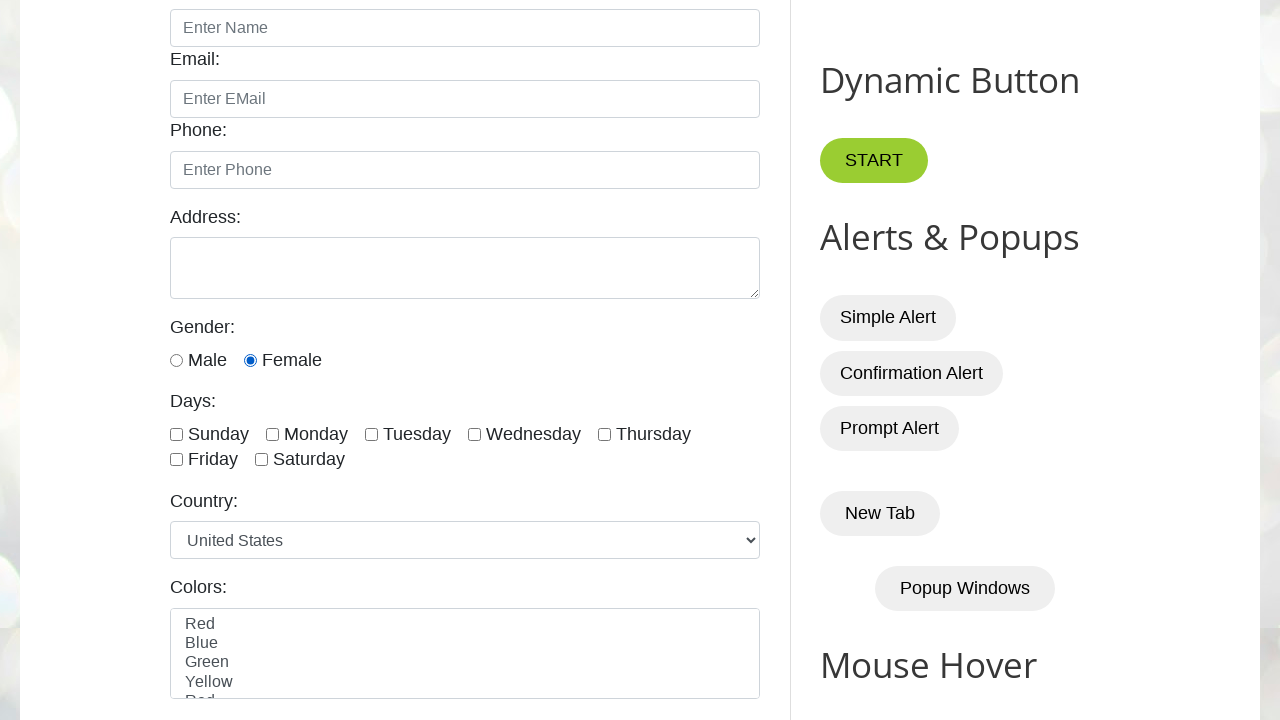

Retrieved checkbox 3 of 9
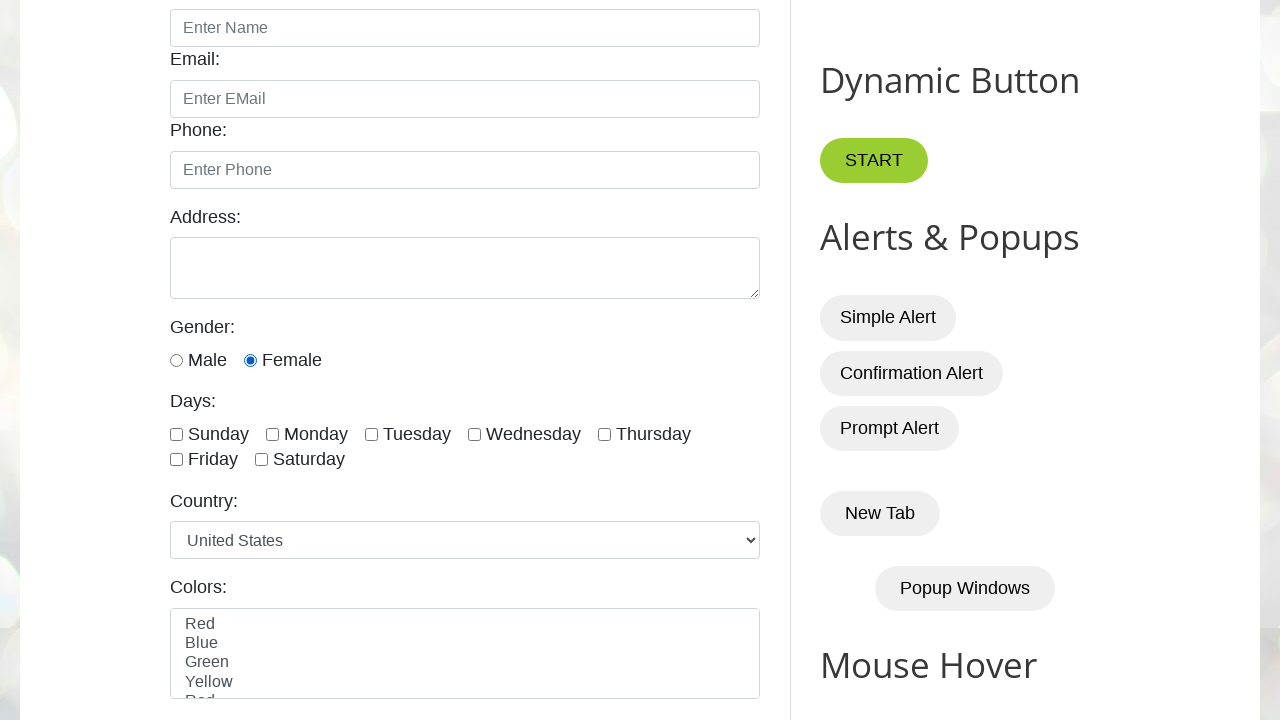

Checkbox 3 is not selected
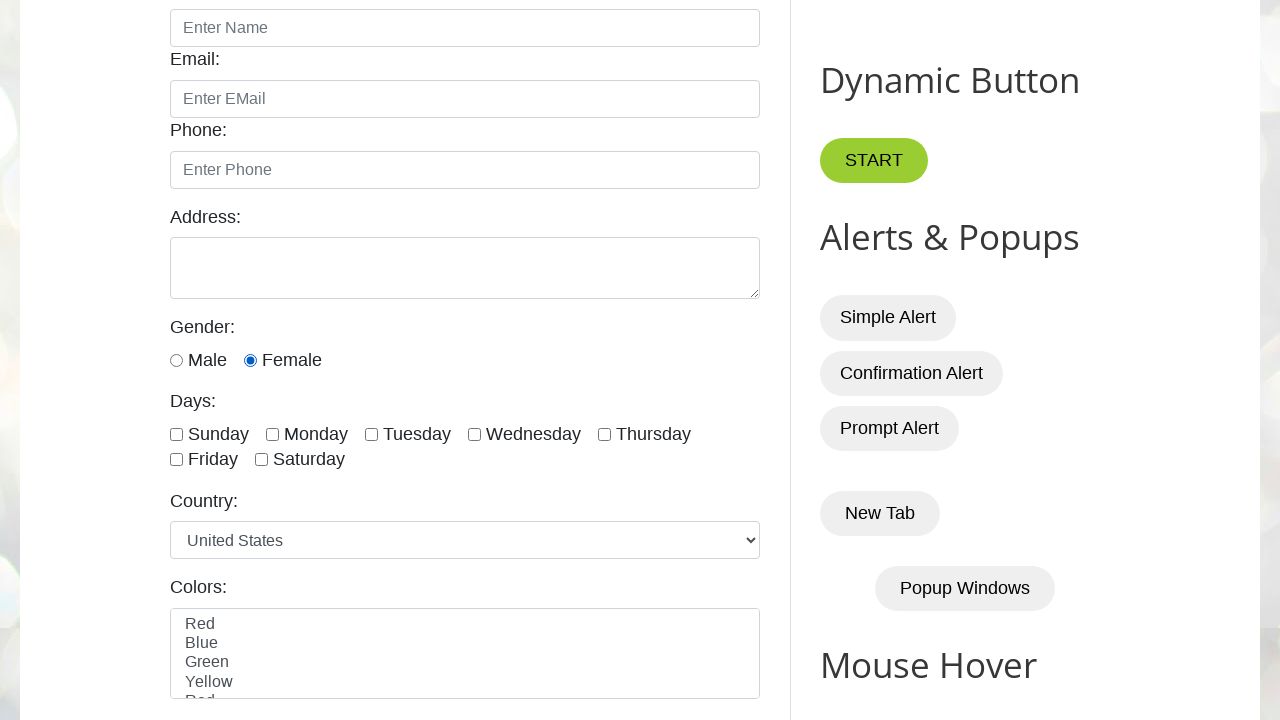

Clicked on checkbox 3 to select it at (176, 434) on input.form-check-input >> nth=2
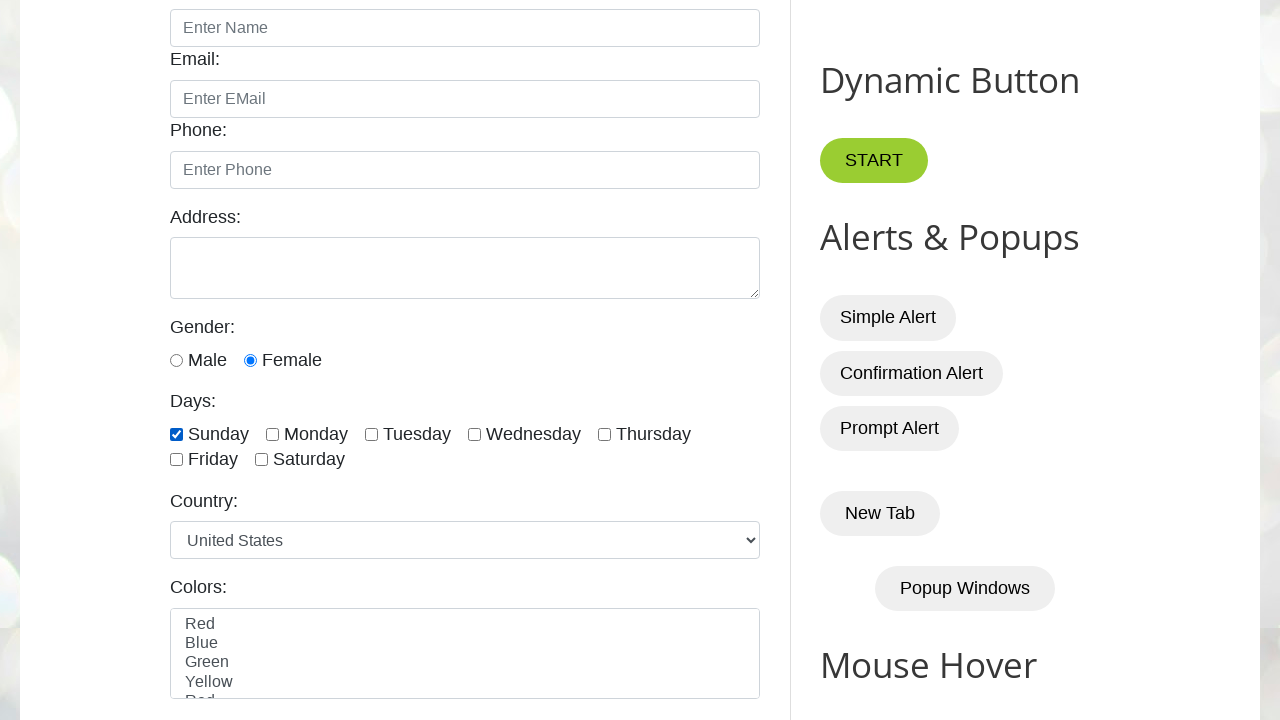

Waited 500ms for page to update after checkbox click
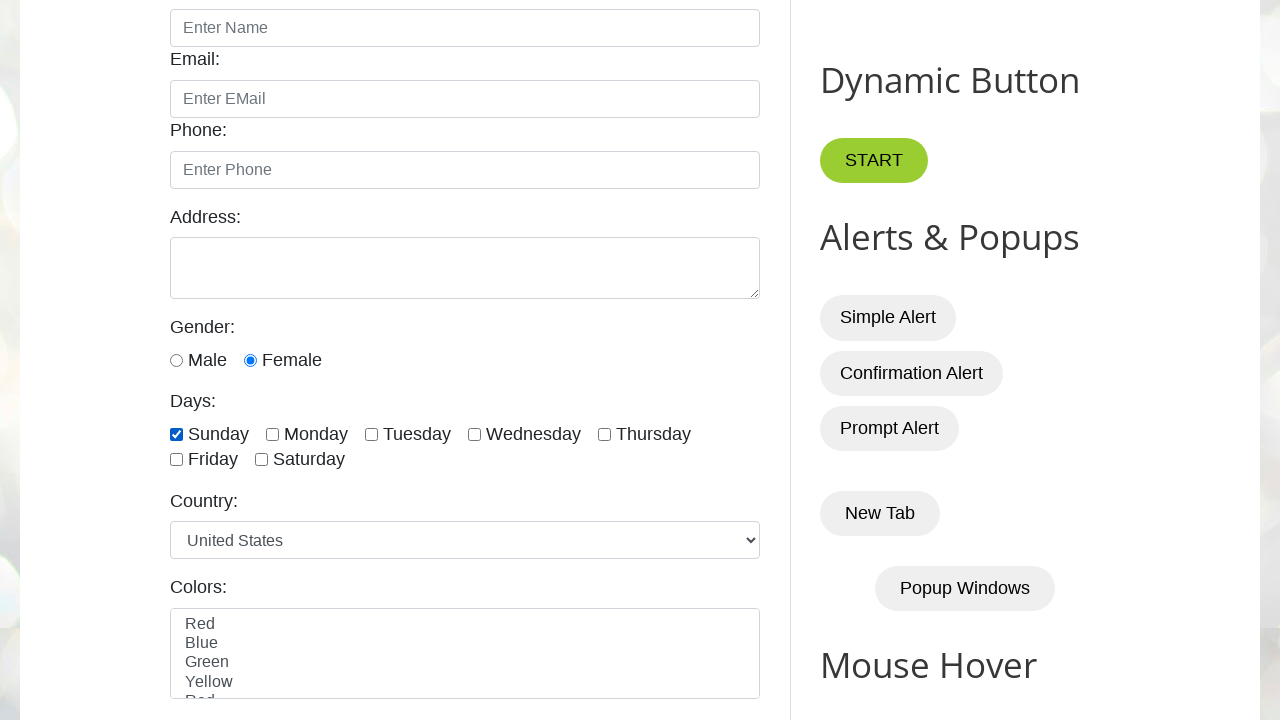

Retrieved checkbox 4 of 9
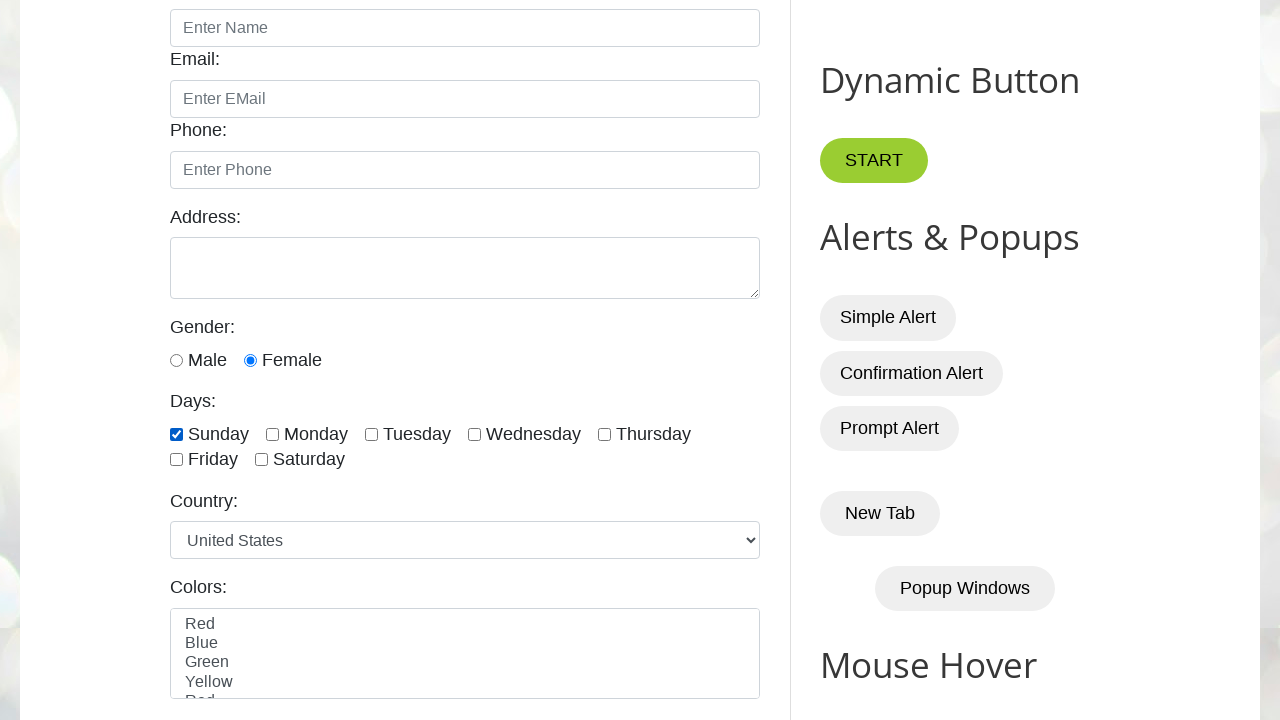

Checkbox 4 is not selected
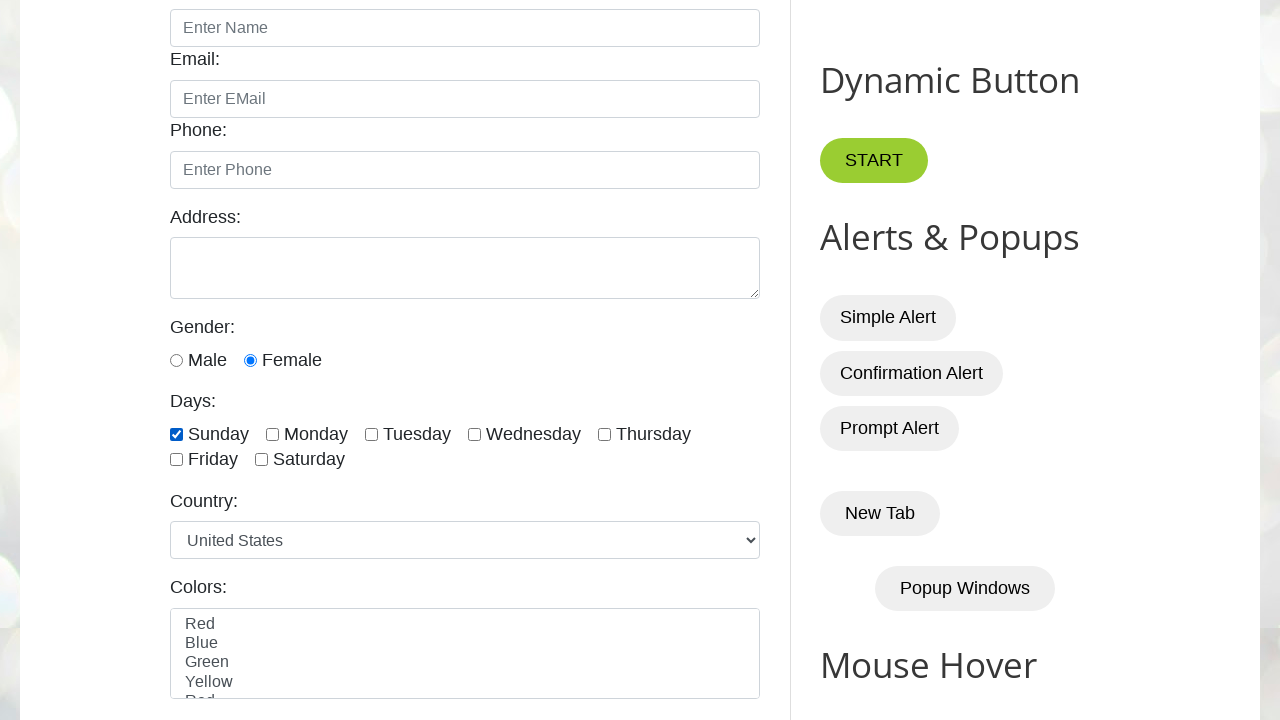

Clicked on checkbox 4 to select it at (272, 434) on input.form-check-input >> nth=3
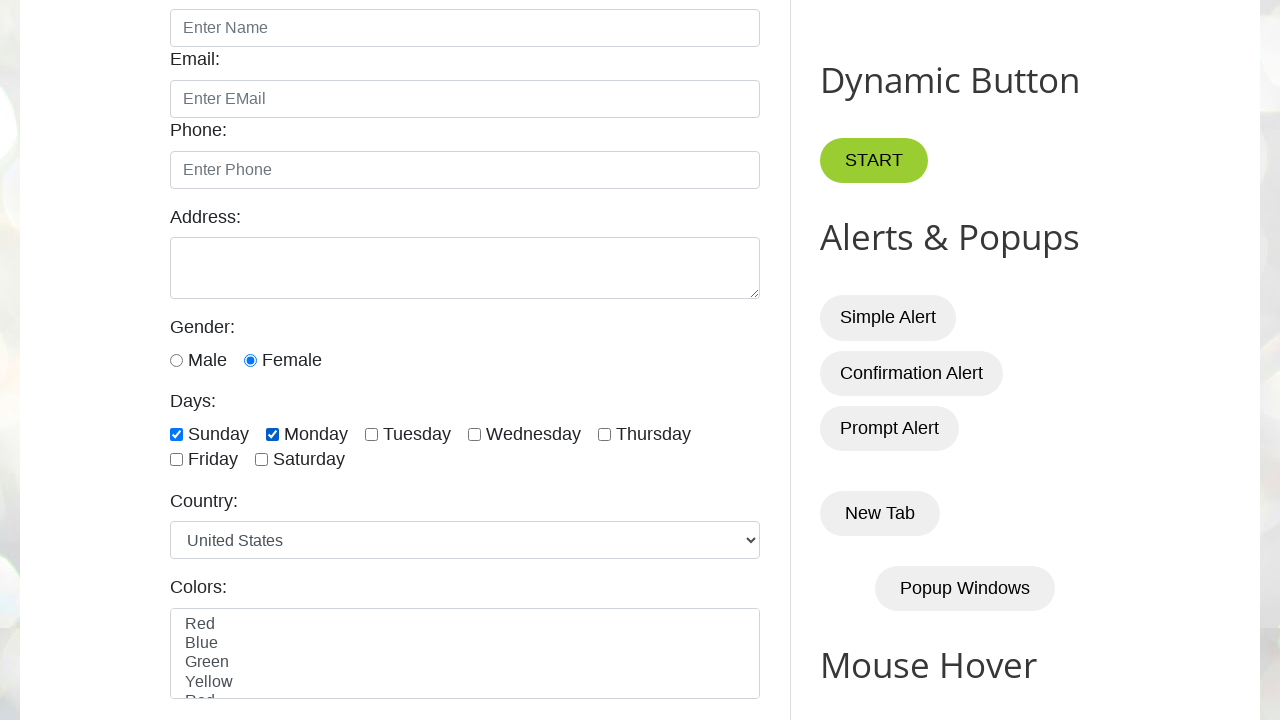

Waited 500ms for page to update after checkbox click
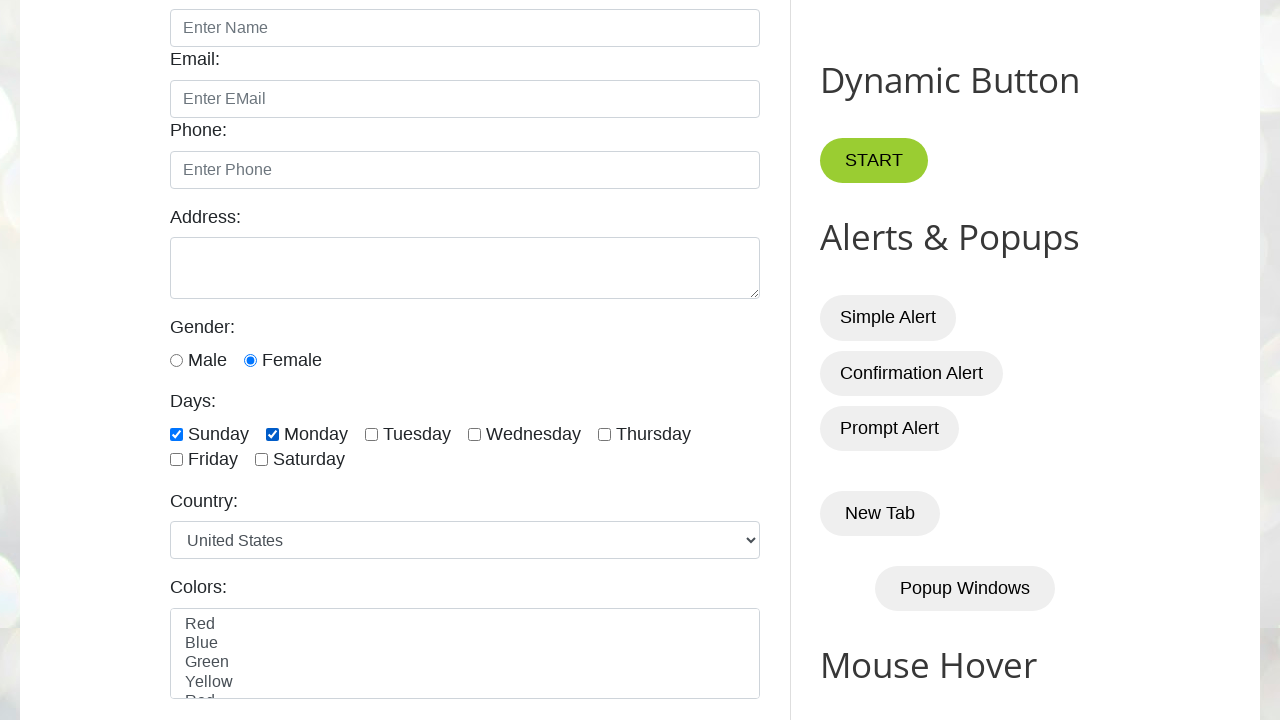

Retrieved checkbox 5 of 9
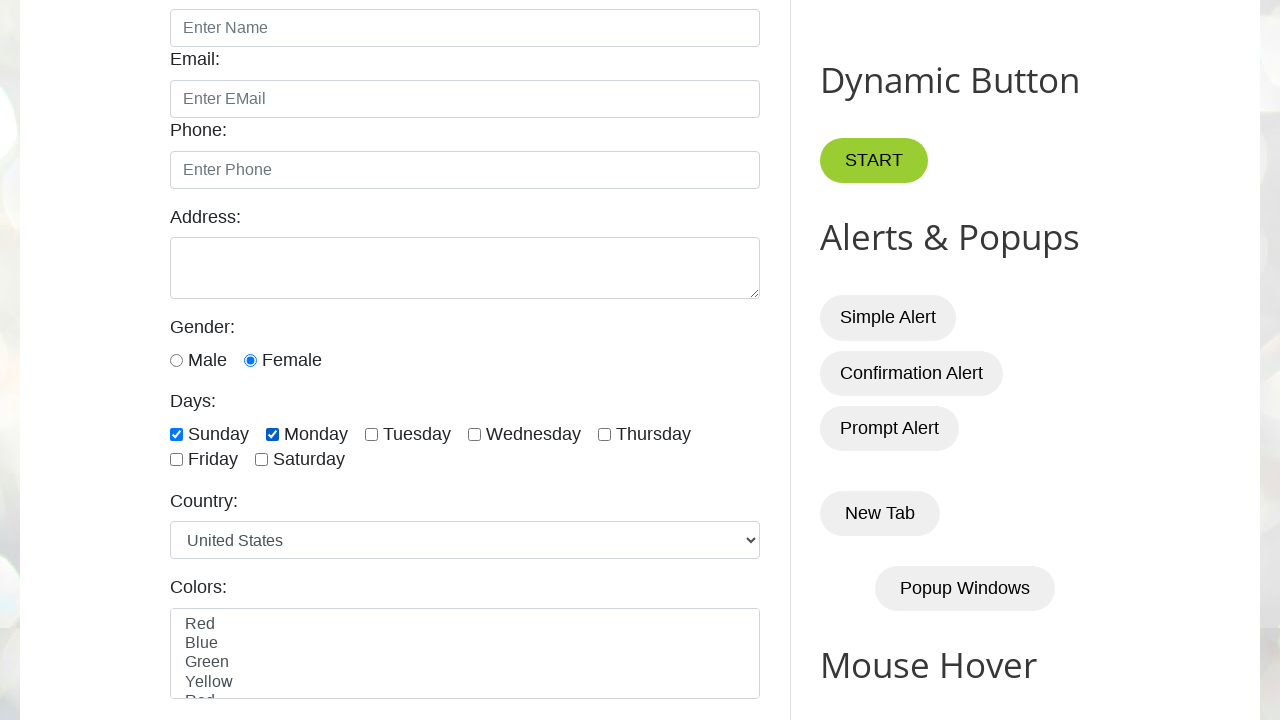

Checkbox 5 is not selected
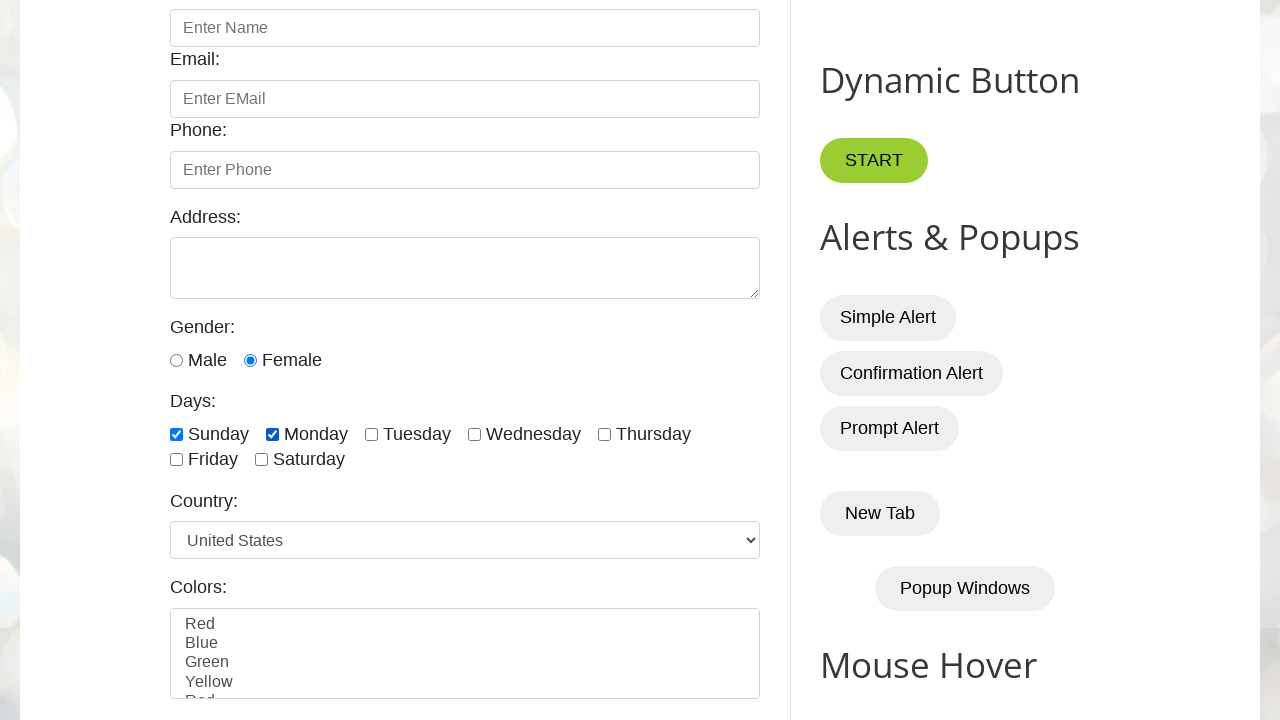

Clicked on checkbox 5 to select it at (372, 434) on input.form-check-input >> nth=4
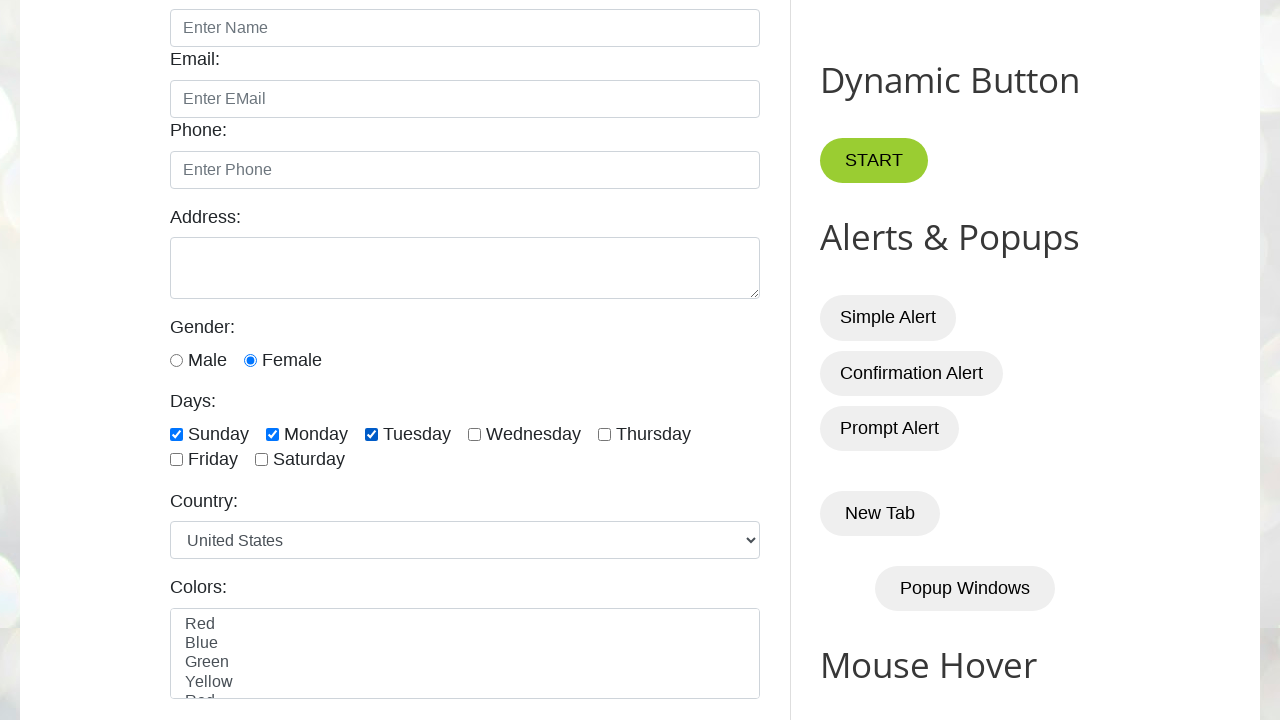

Waited 500ms for page to update after checkbox click
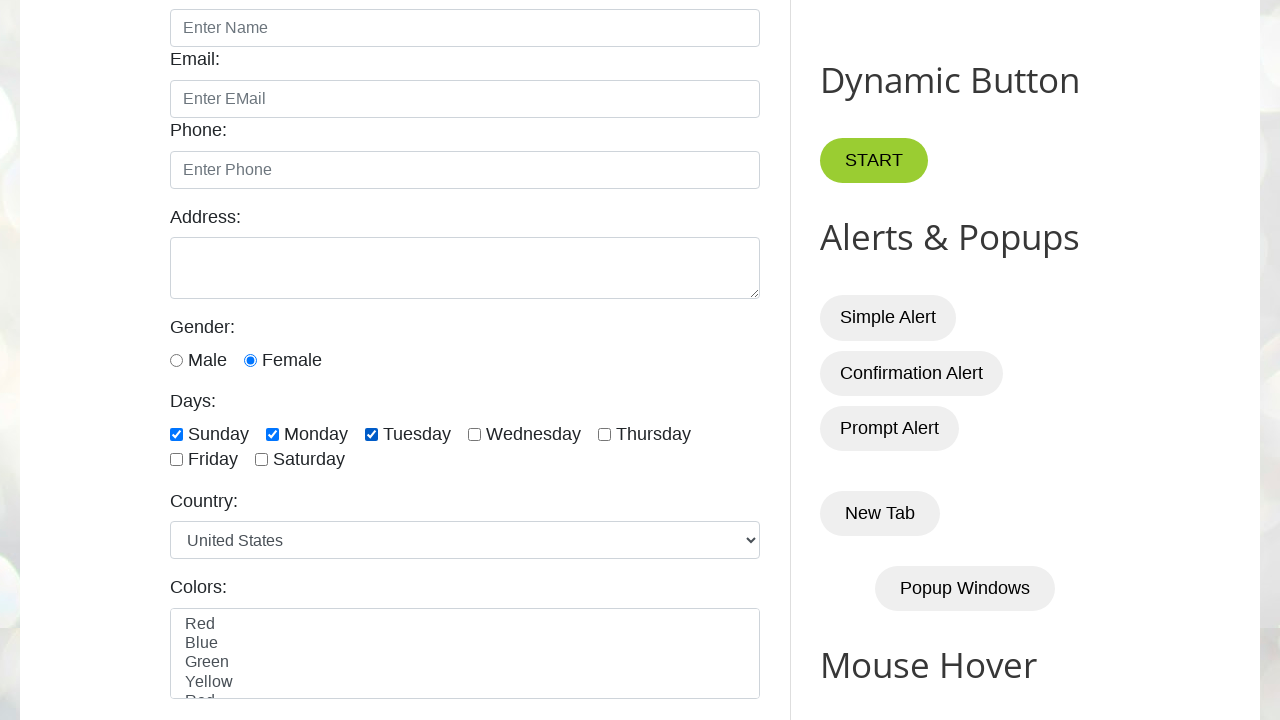

Retrieved checkbox 6 of 9
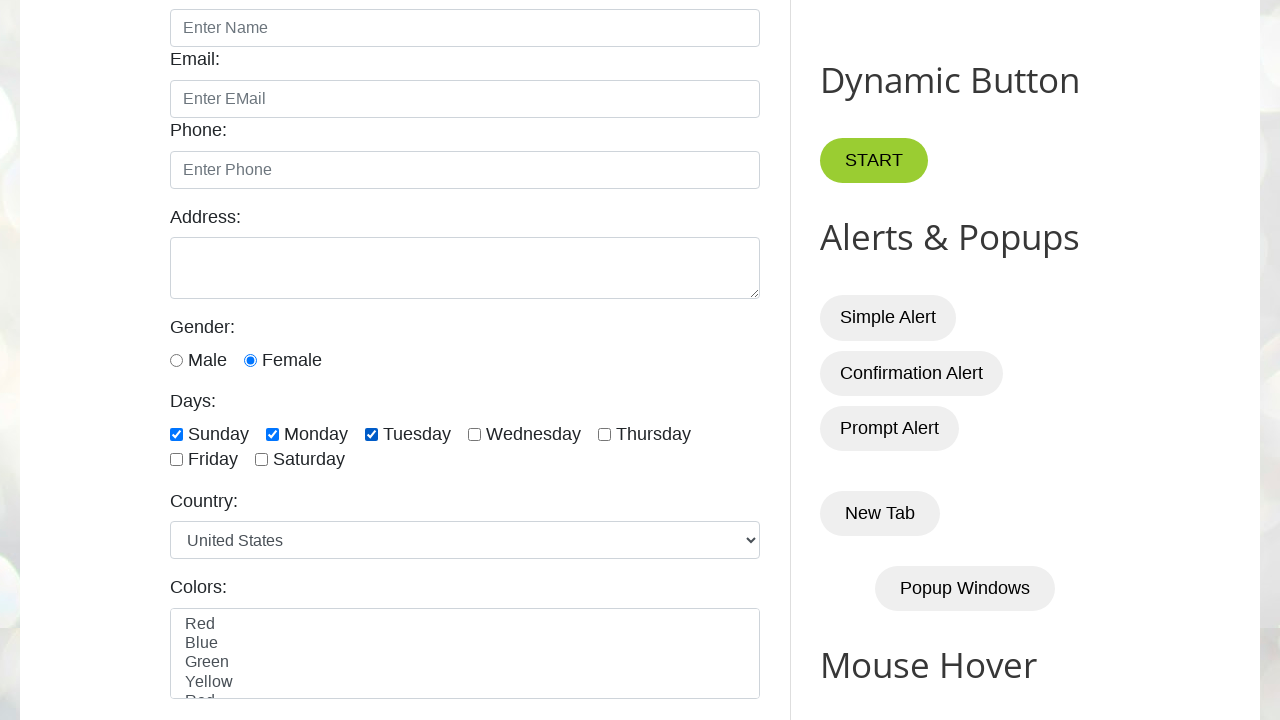

Checkbox 6 is not selected
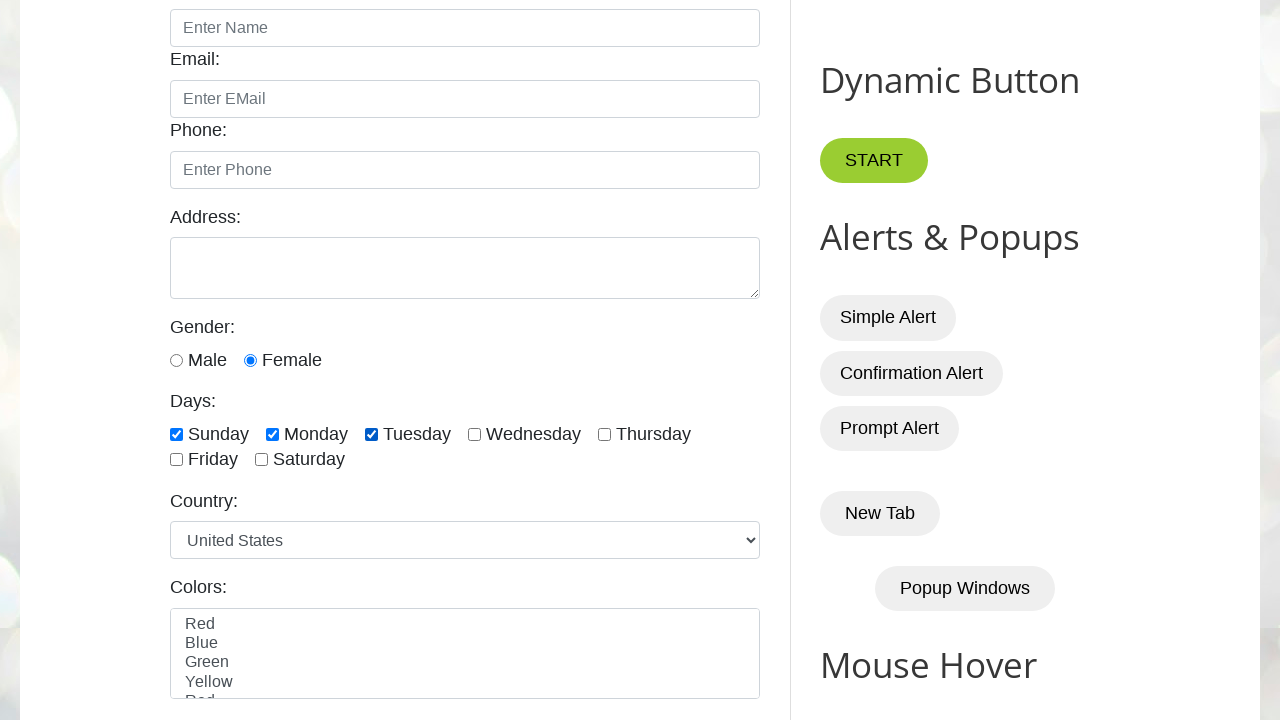

Clicked on checkbox 6 to select it at (474, 434) on input.form-check-input >> nth=5
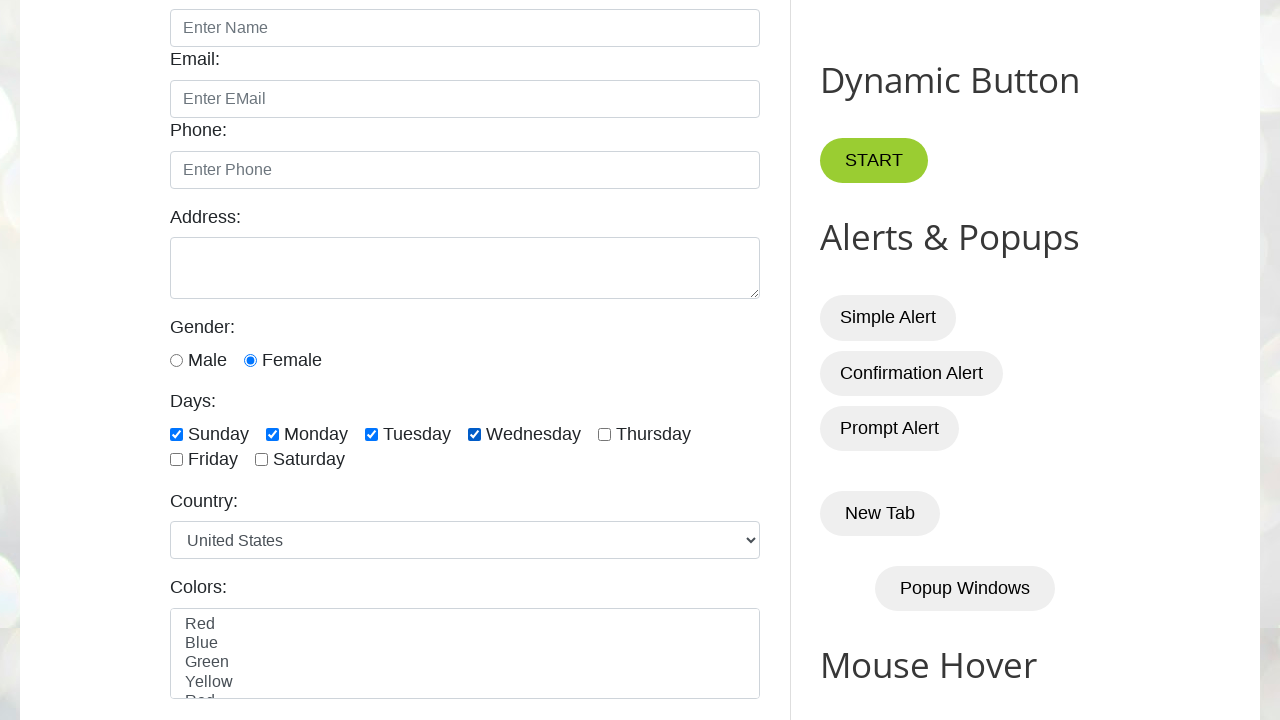

Waited 500ms for page to update after checkbox click
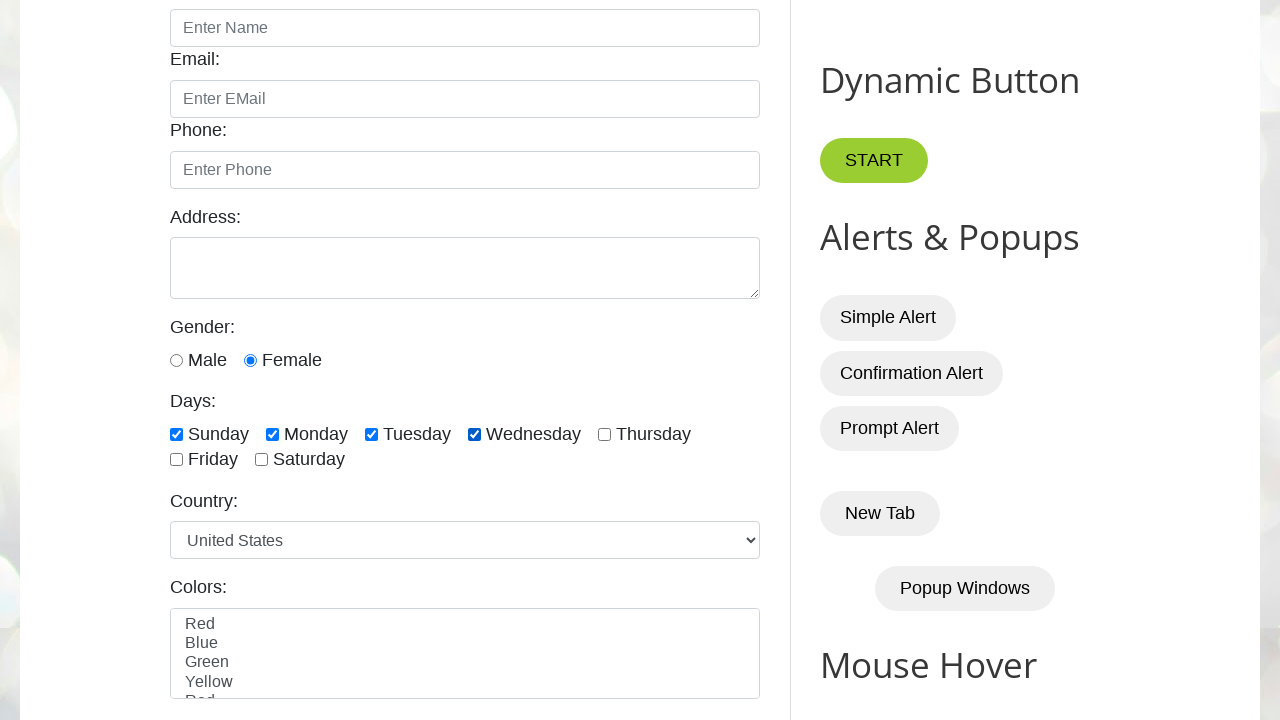

Retrieved checkbox 7 of 9
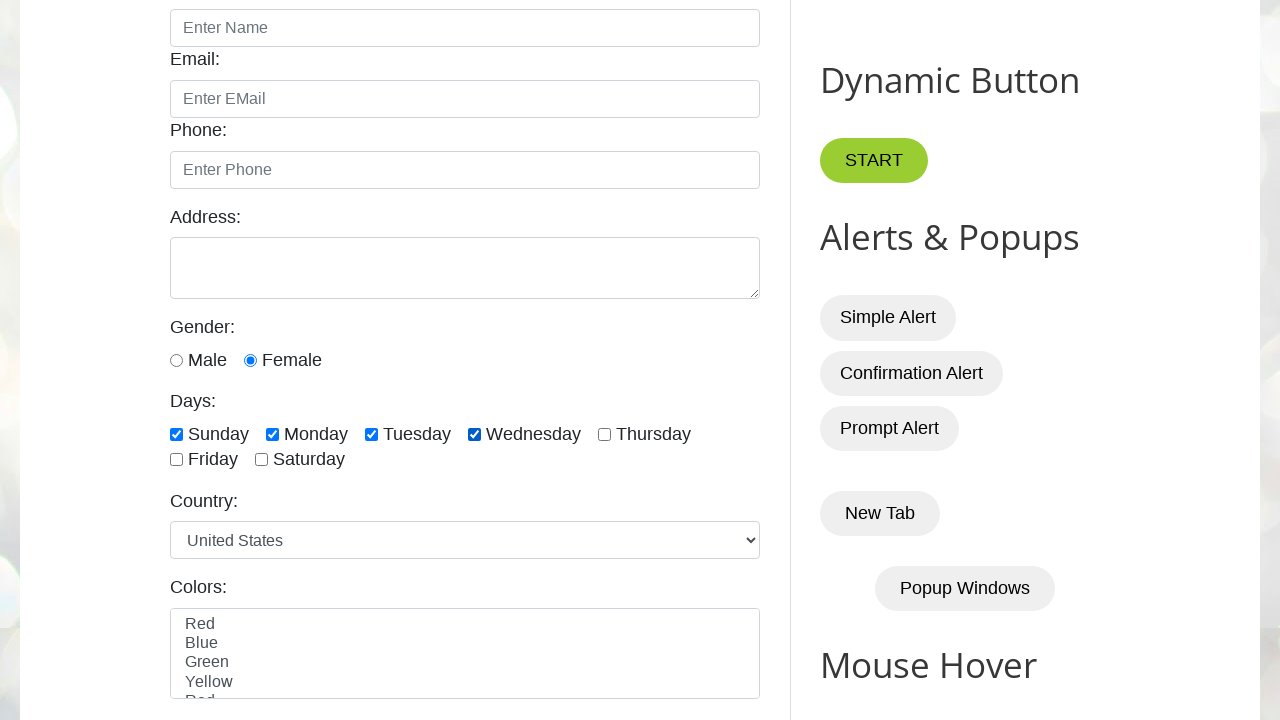

Checkbox 7 is not selected
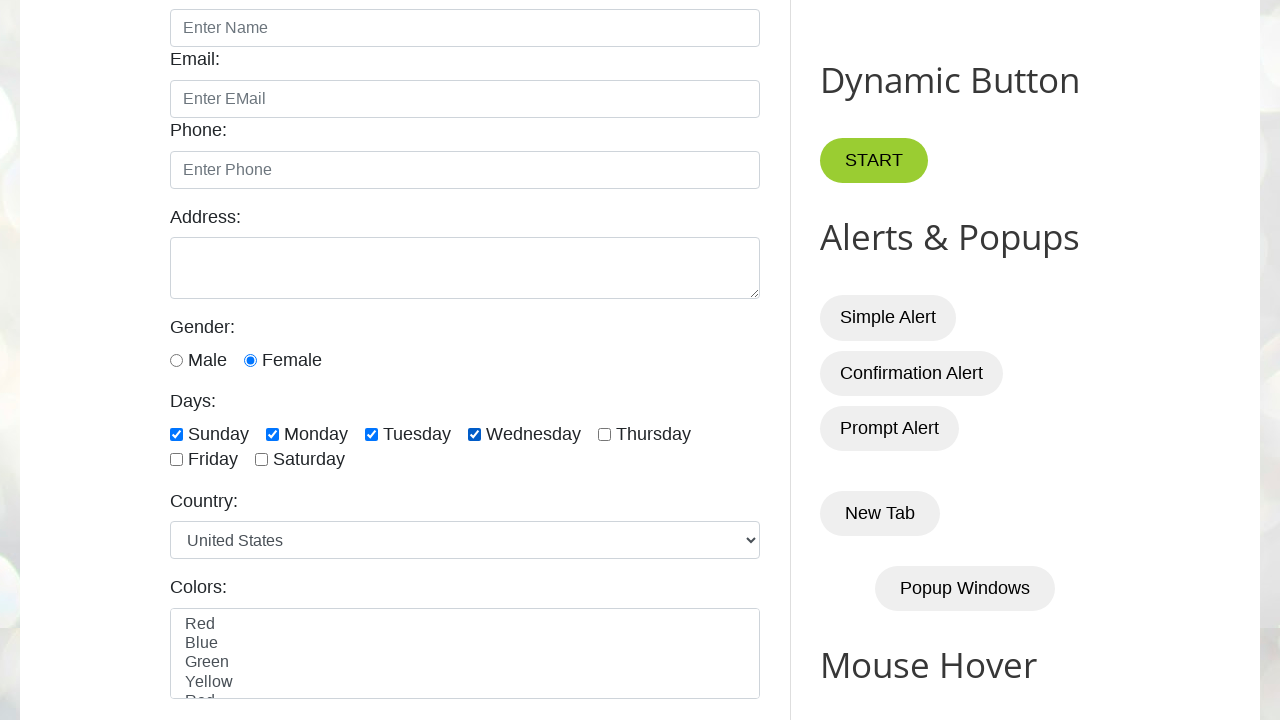

Clicked on checkbox 7 to select it at (604, 434) on input.form-check-input >> nth=6
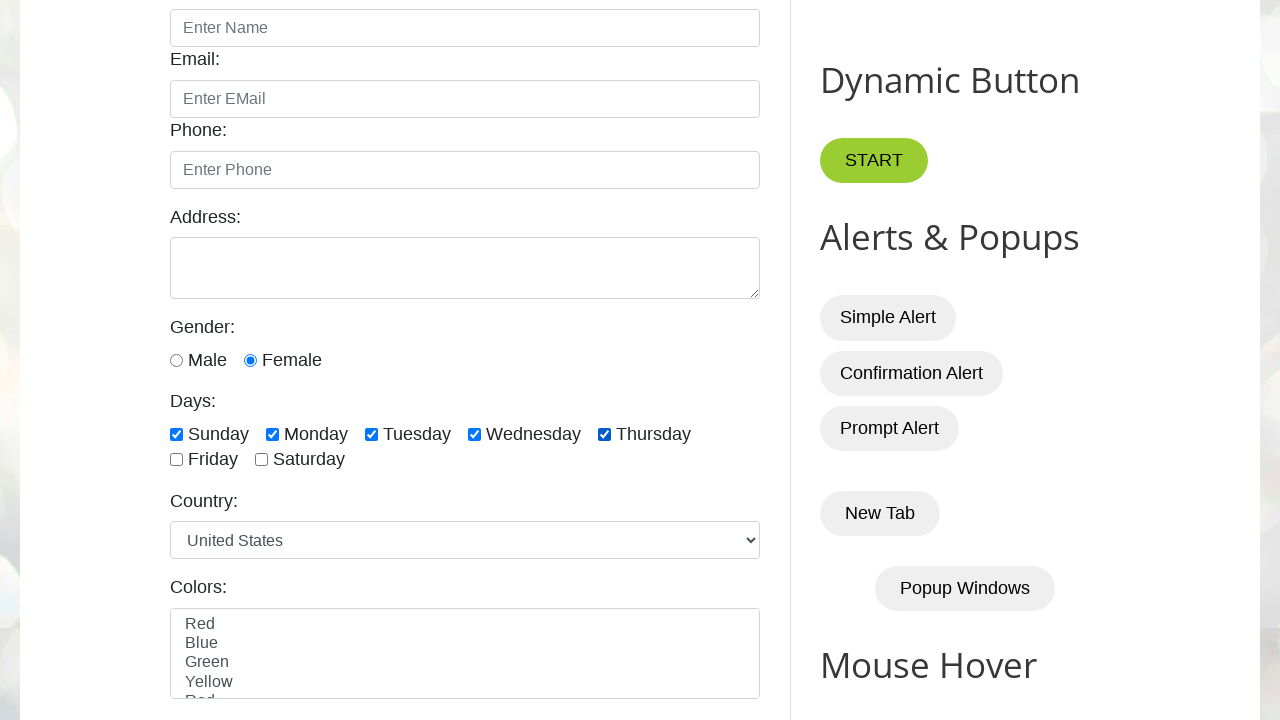

Waited 500ms for page to update after checkbox click
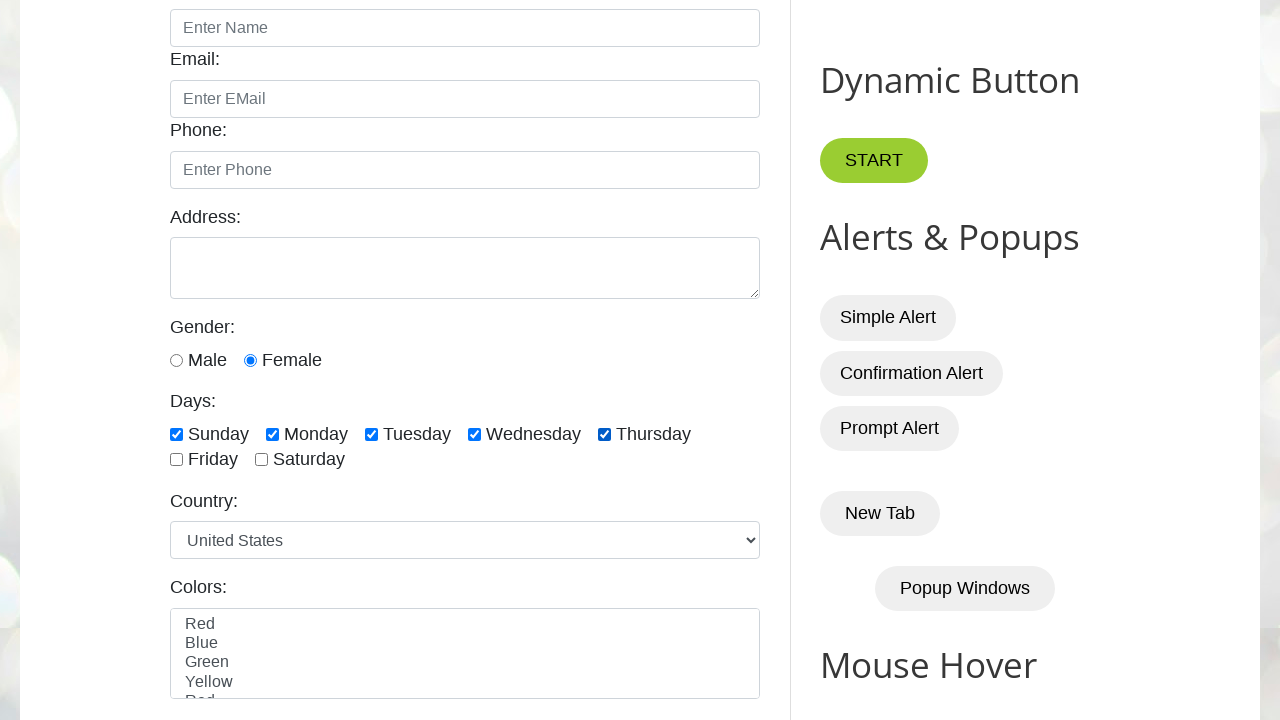

Retrieved checkbox 8 of 9
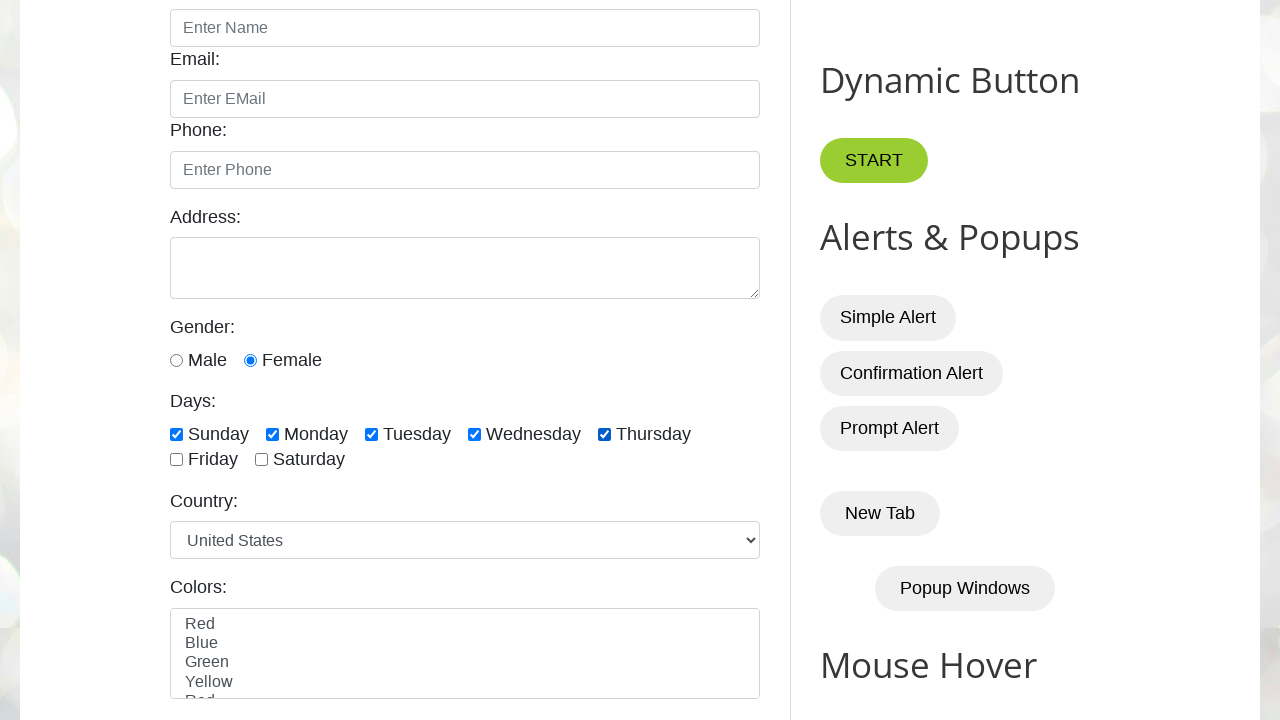

Checkbox 8 is not selected
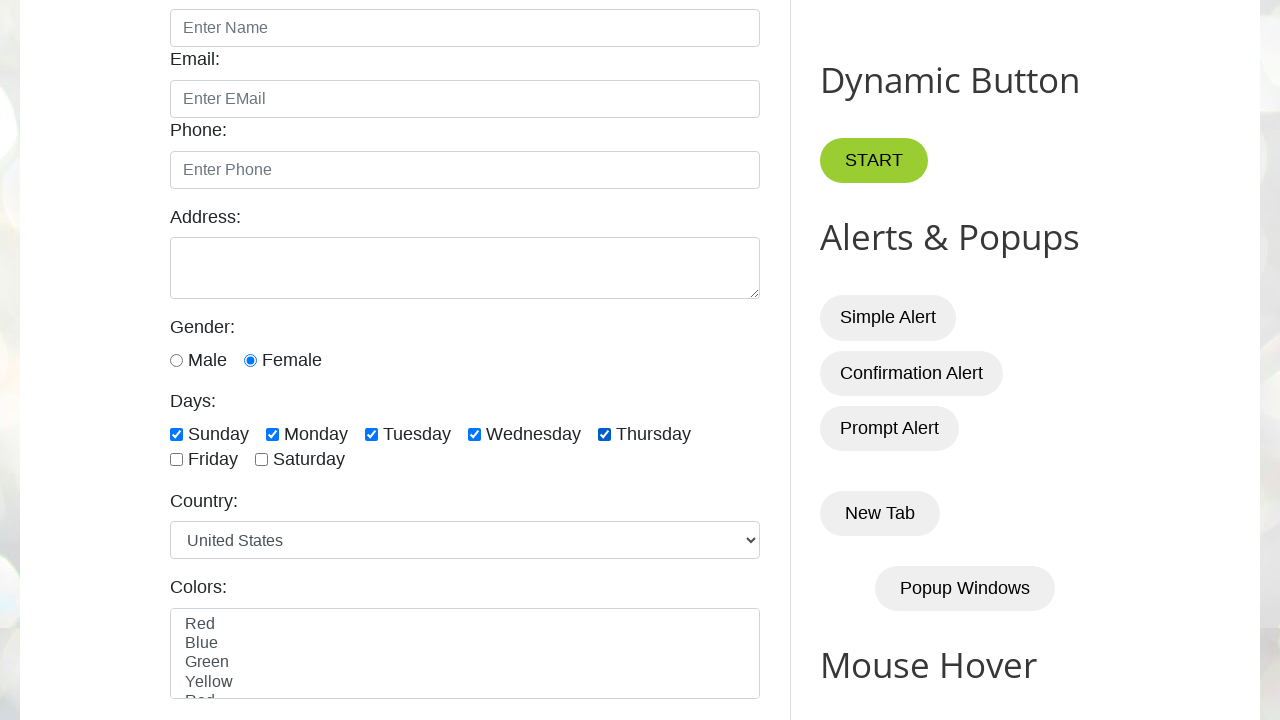

Clicked on checkbox 8 to select it at (176, 460) on input.form-check-input >> nth=7
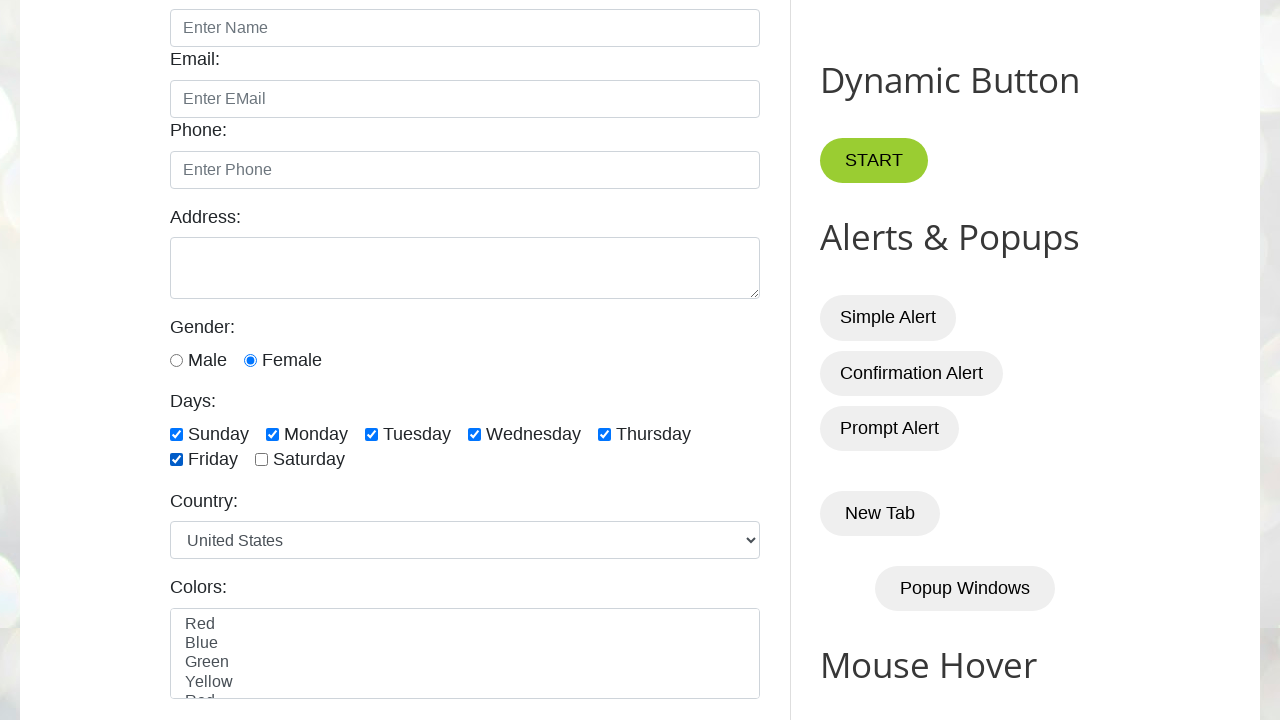

Waited 500ms for page to update after checkbox click
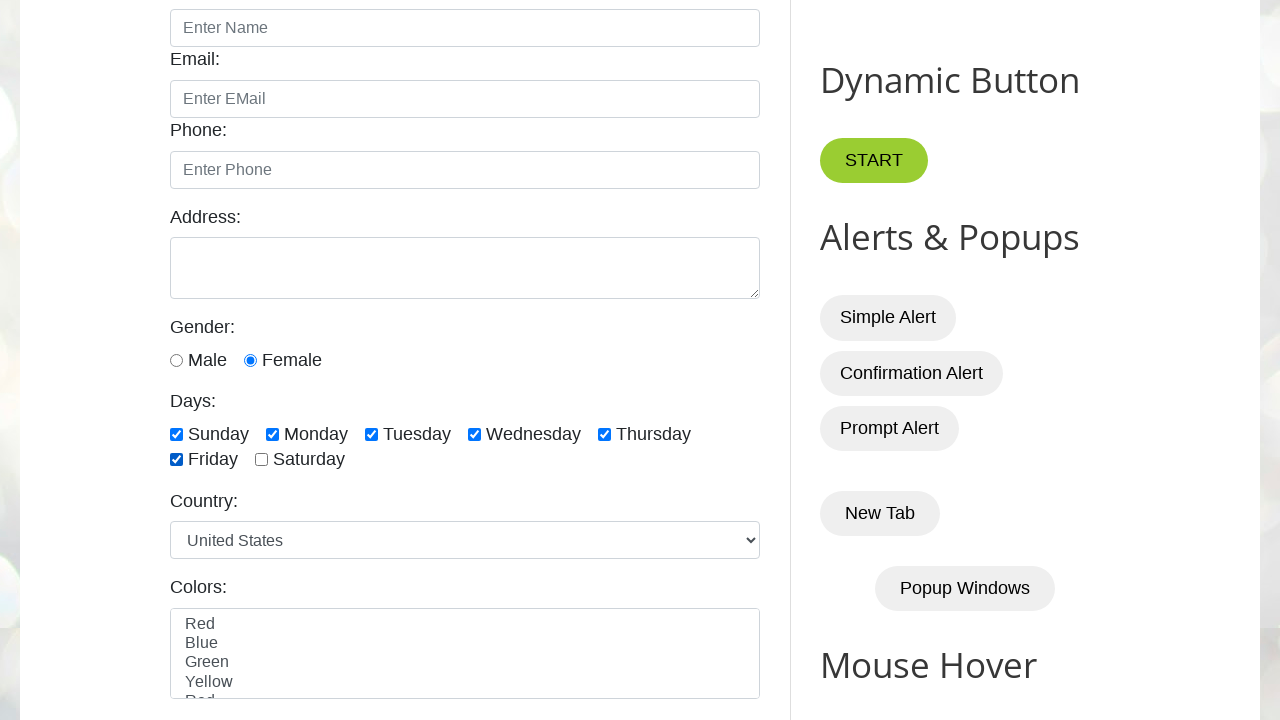

Retrieved checkbox 9 of 9
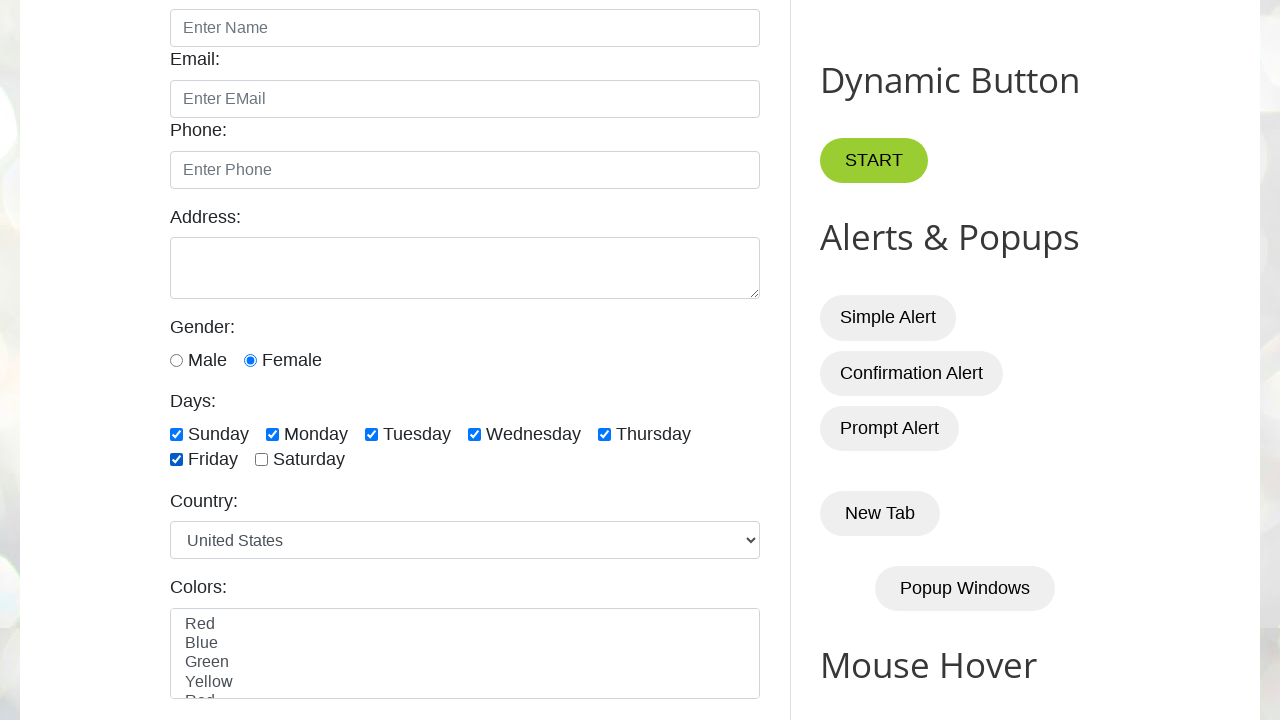

Checkbox 9 is not selected
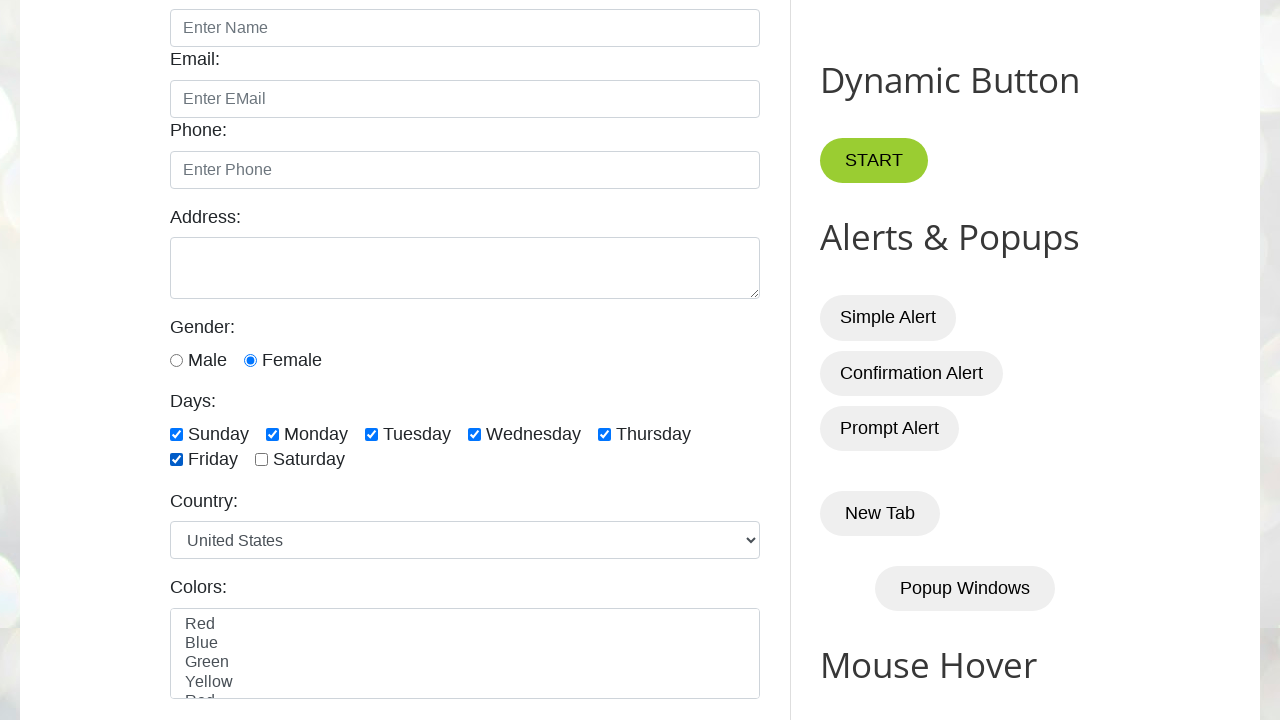

Clicked on checkbox 9 to select it at (262, 460) on input.form-check-input >> nth=8
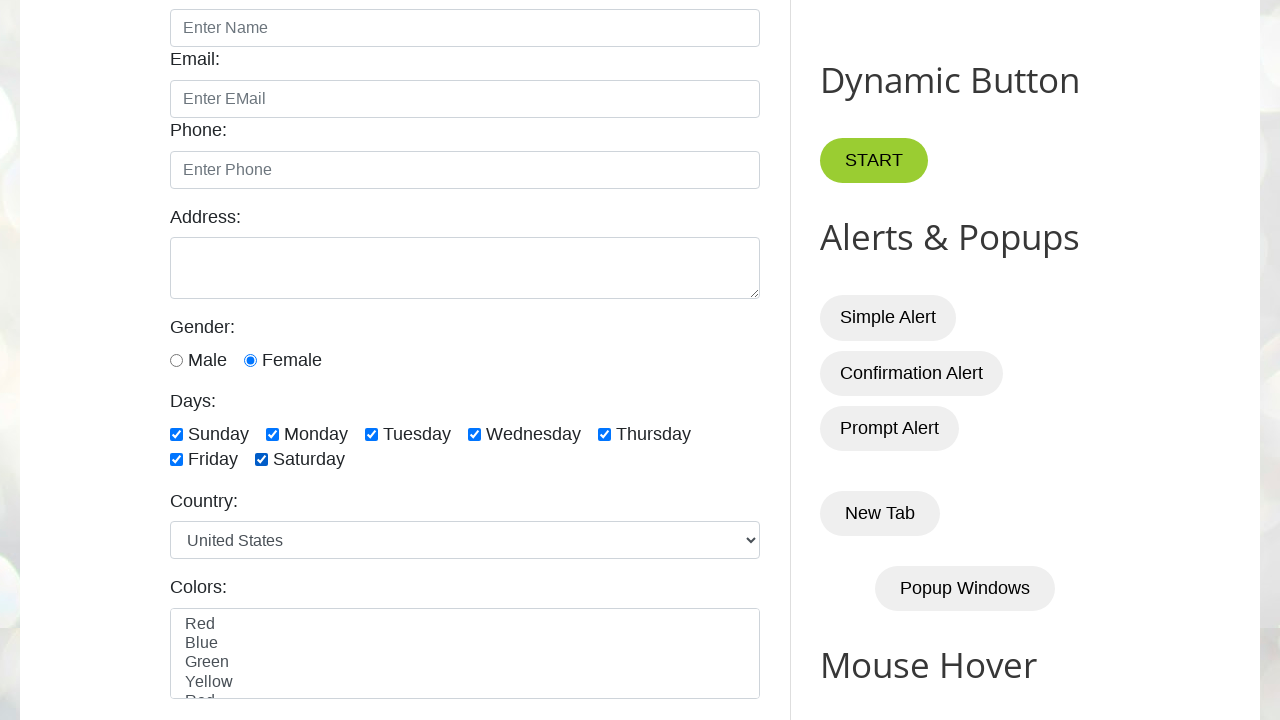

Waited 500ms for page to update after checkbox click
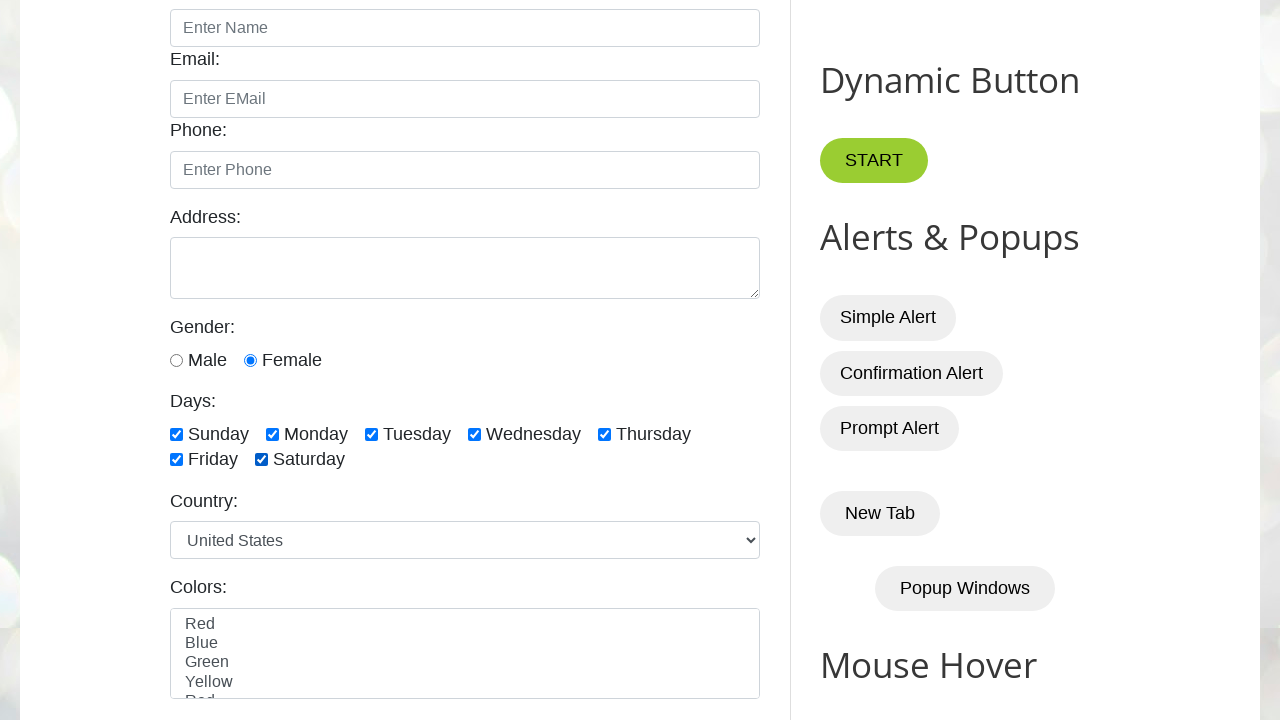

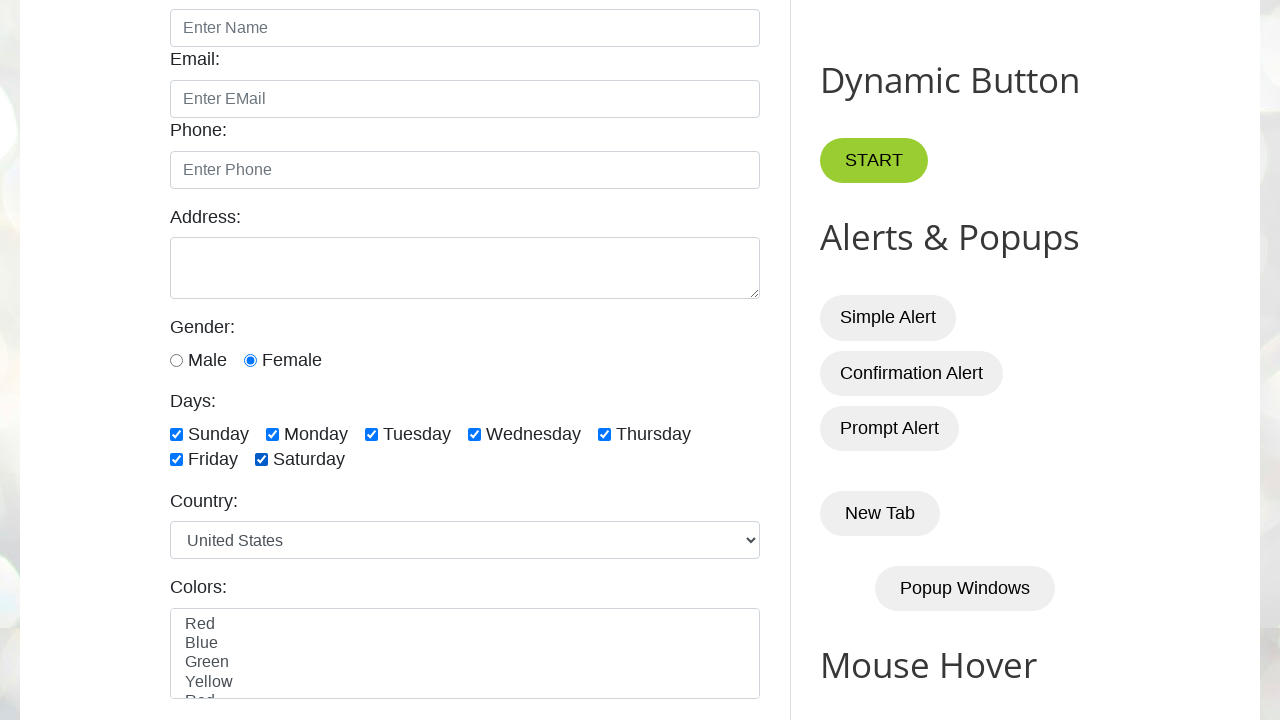